Tests that the slider can be moved to the minimum position (0) by pressing left arrow key repeatedly

Starting URL: https://demoqa.com

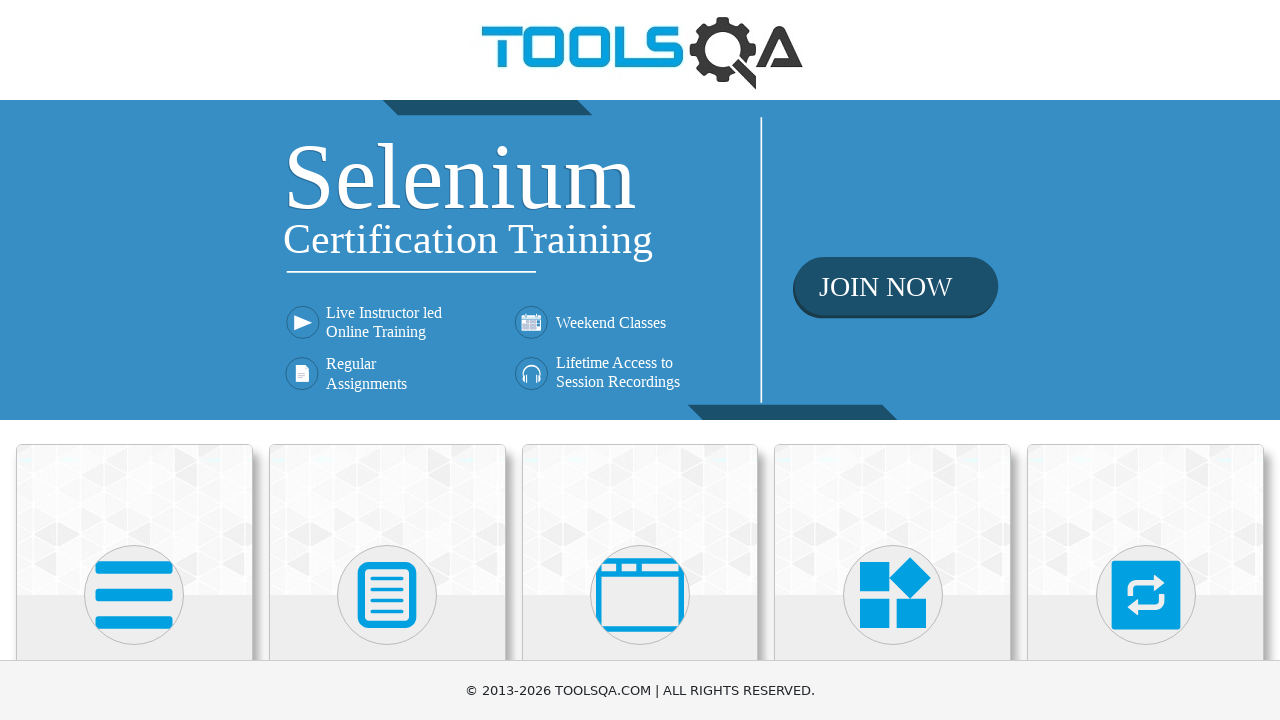

Clicked on Widgets card at (893, 520) on div.card:has-text('Widgets')
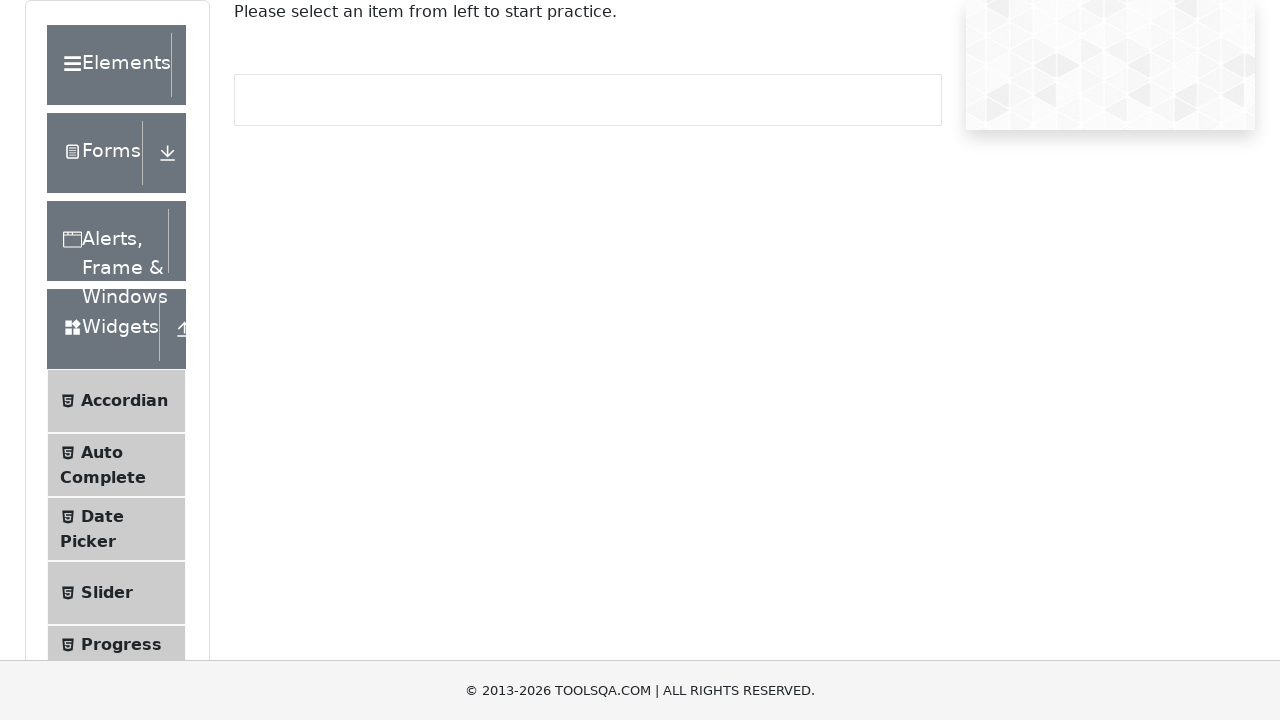

Clicked on Slider link in the menu at (107, 593) on text=Slider
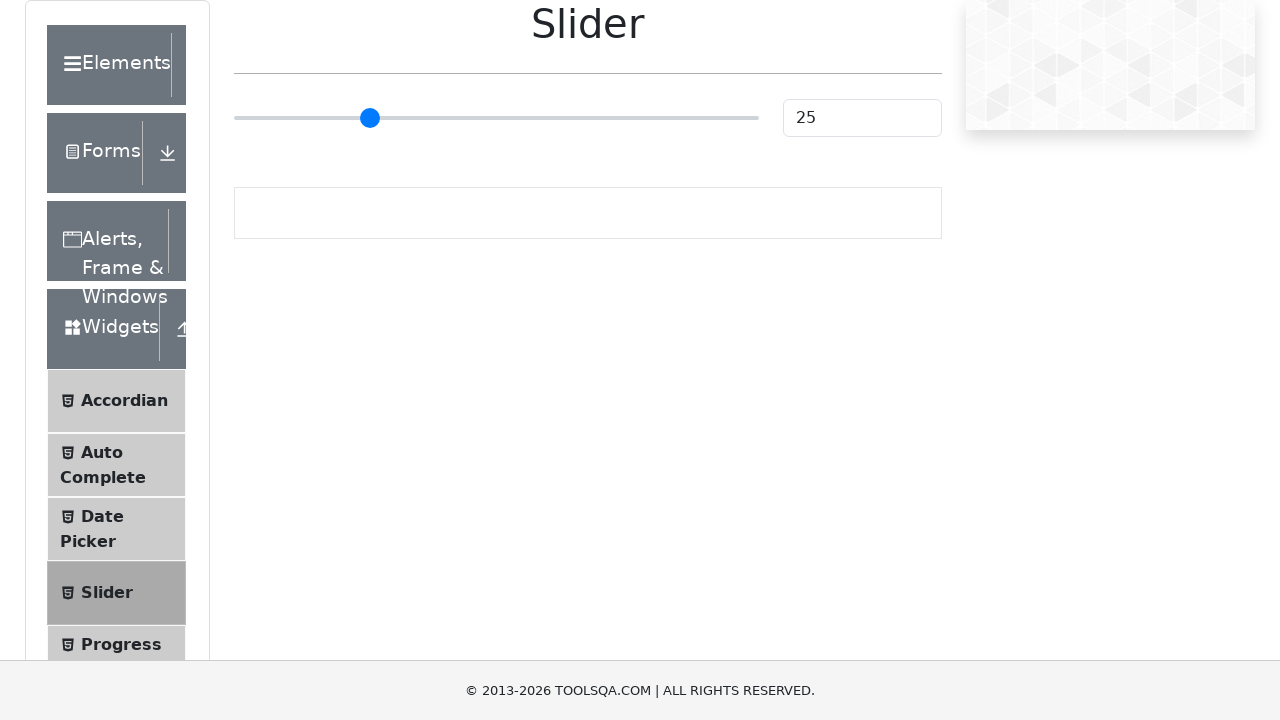

Located slider element
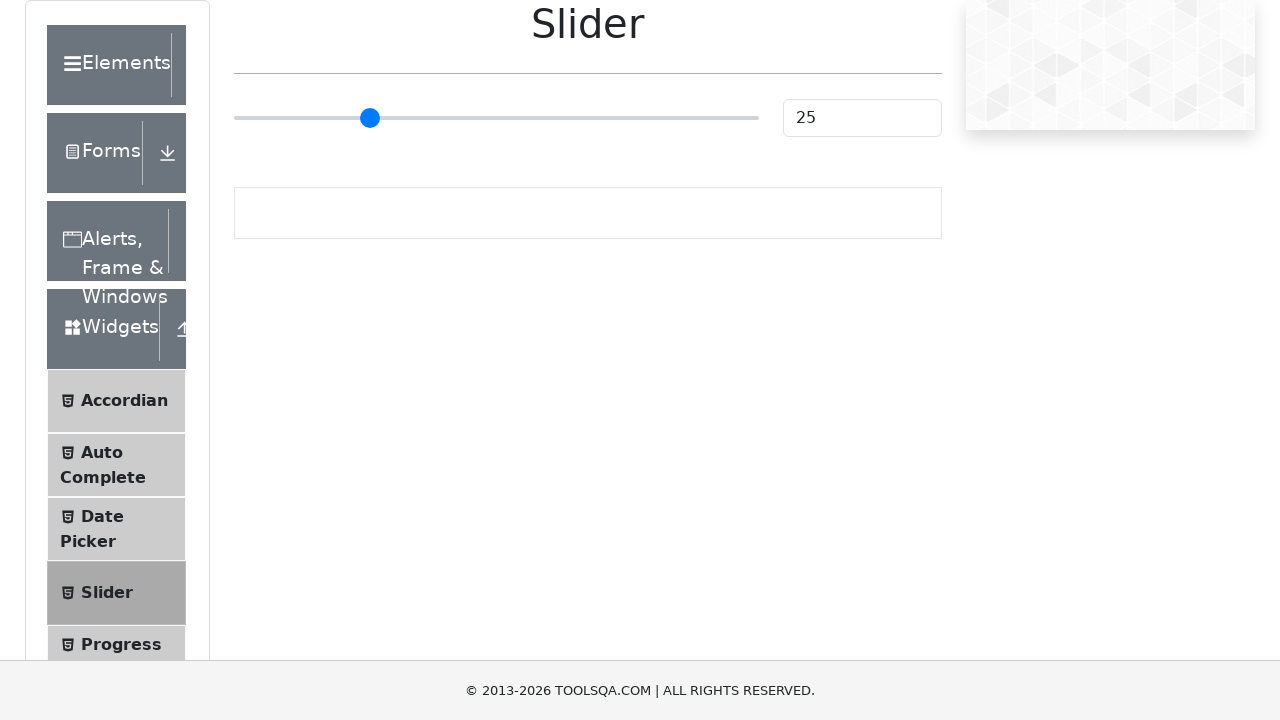

Focused on slider element on input[type='range']
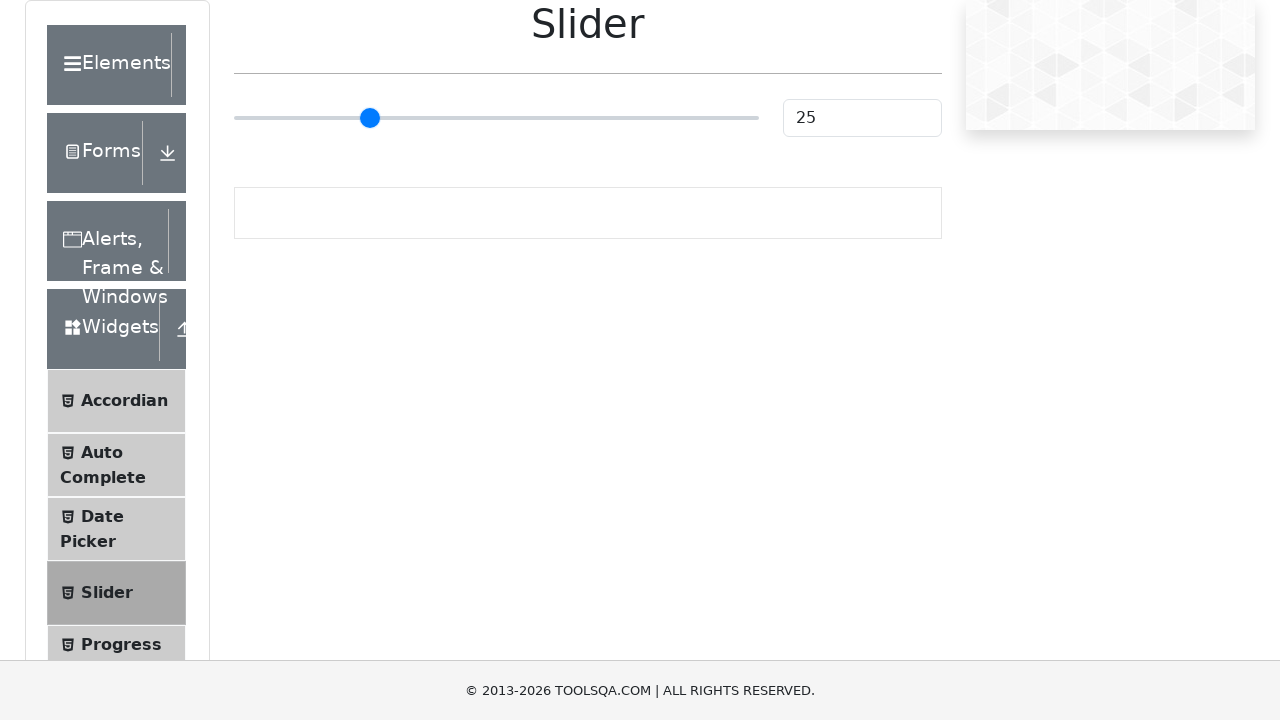

Pressed left arrow key (iteration 1/51)
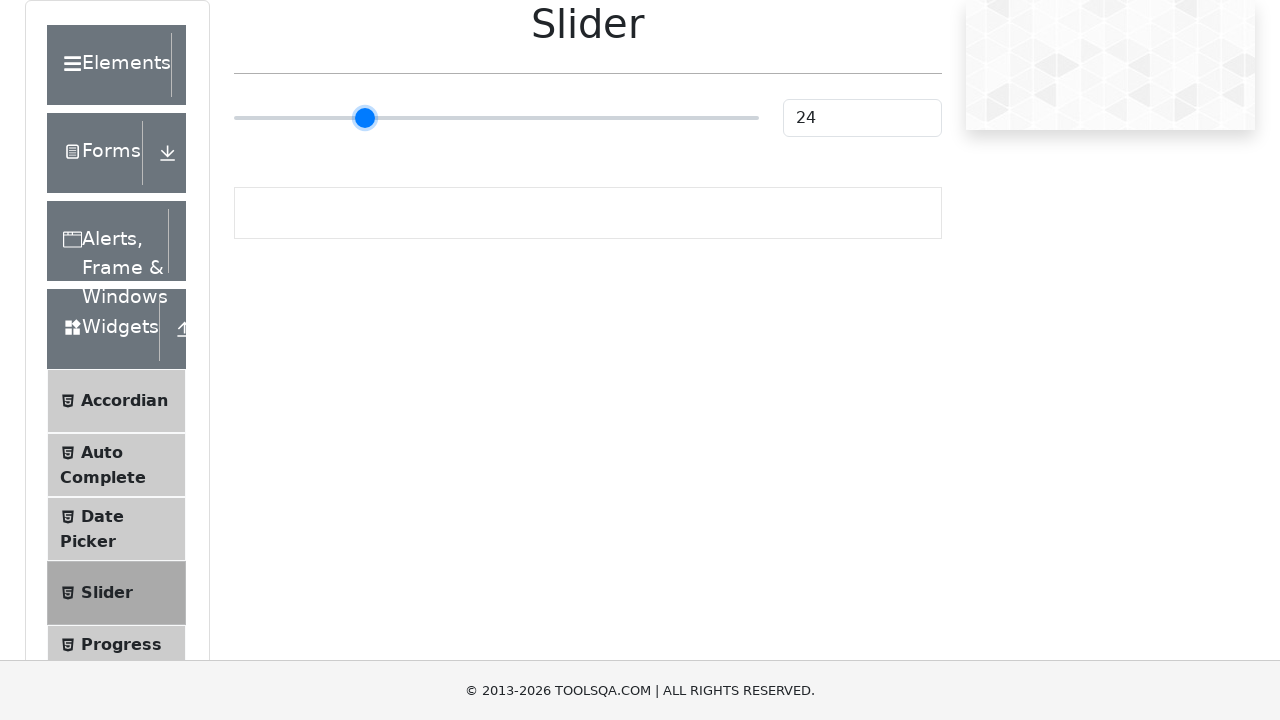

Pressed left arrow key (iteration 2/51)
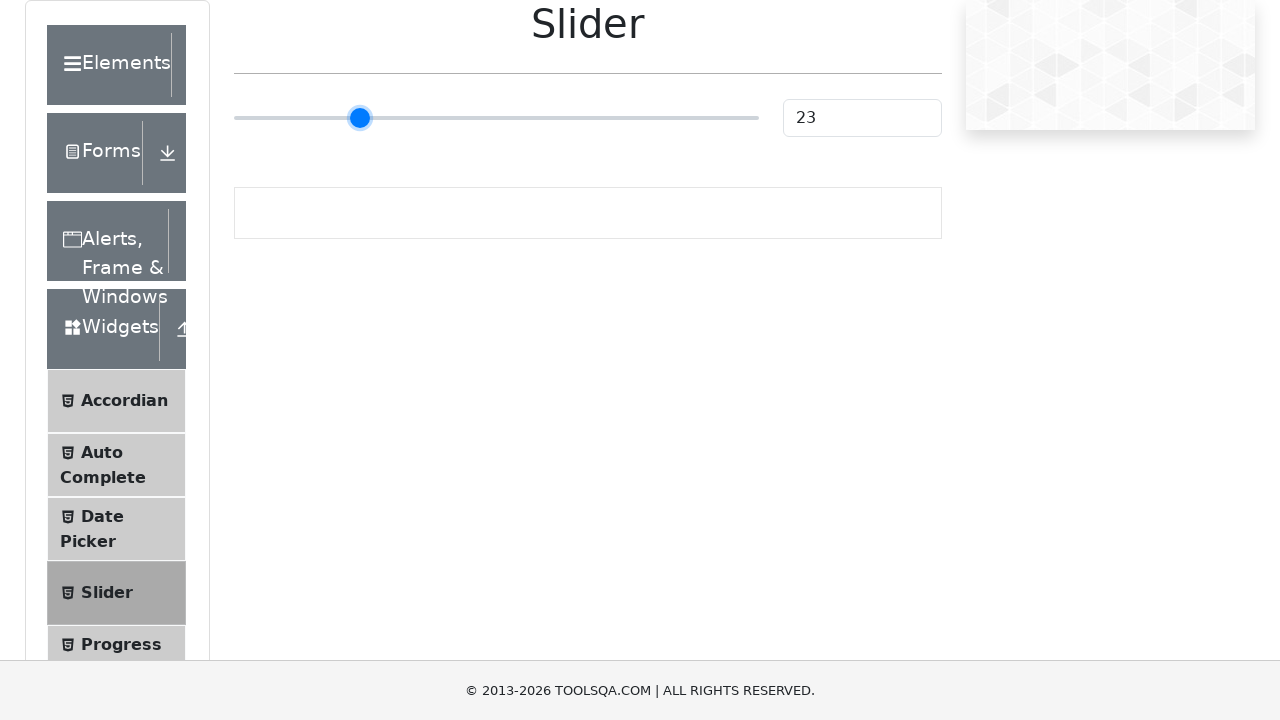

Pressed left arrow key (iteration 3/51)
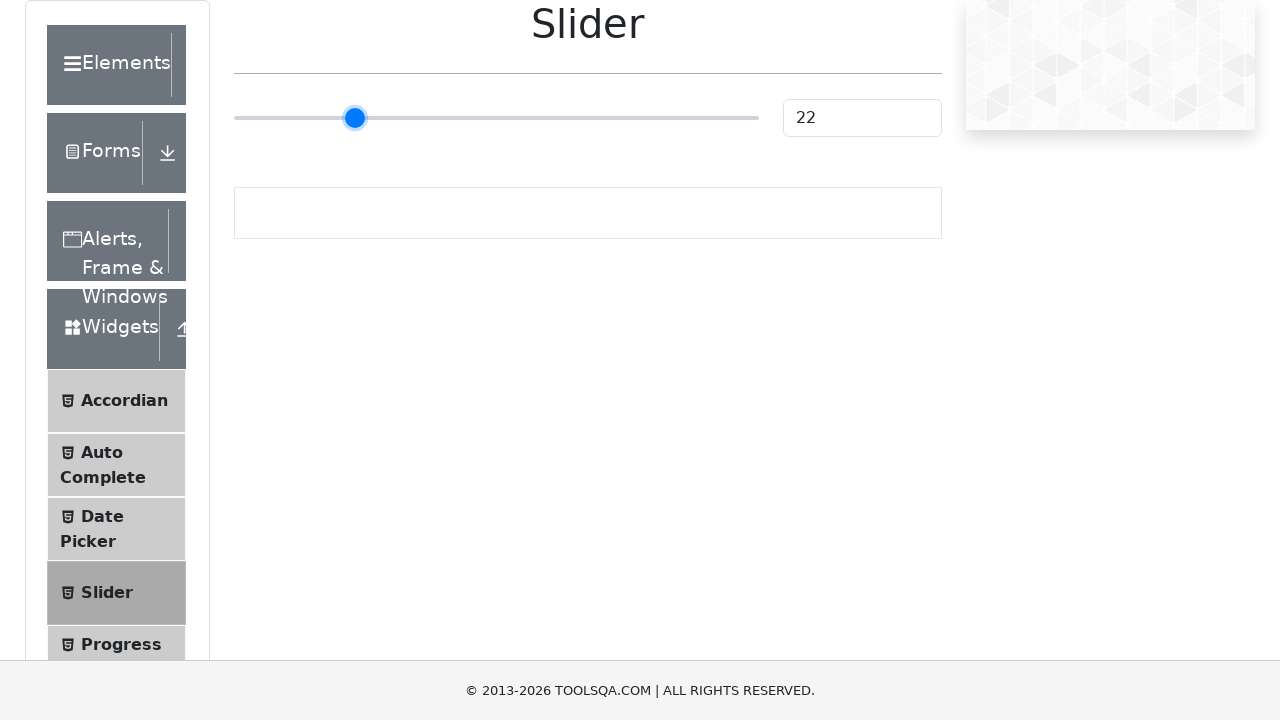

Pressed left arrow key (iteration 4/51)
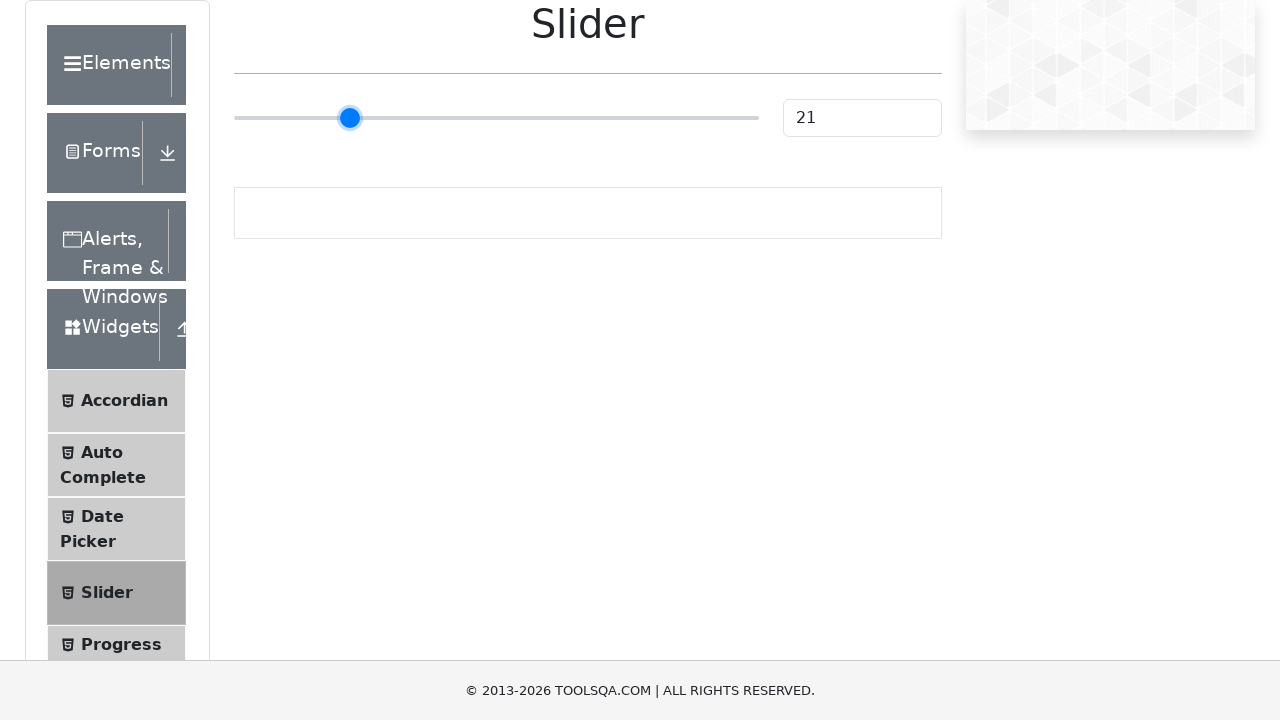

Pressed left arrow key (iteration 5/51)
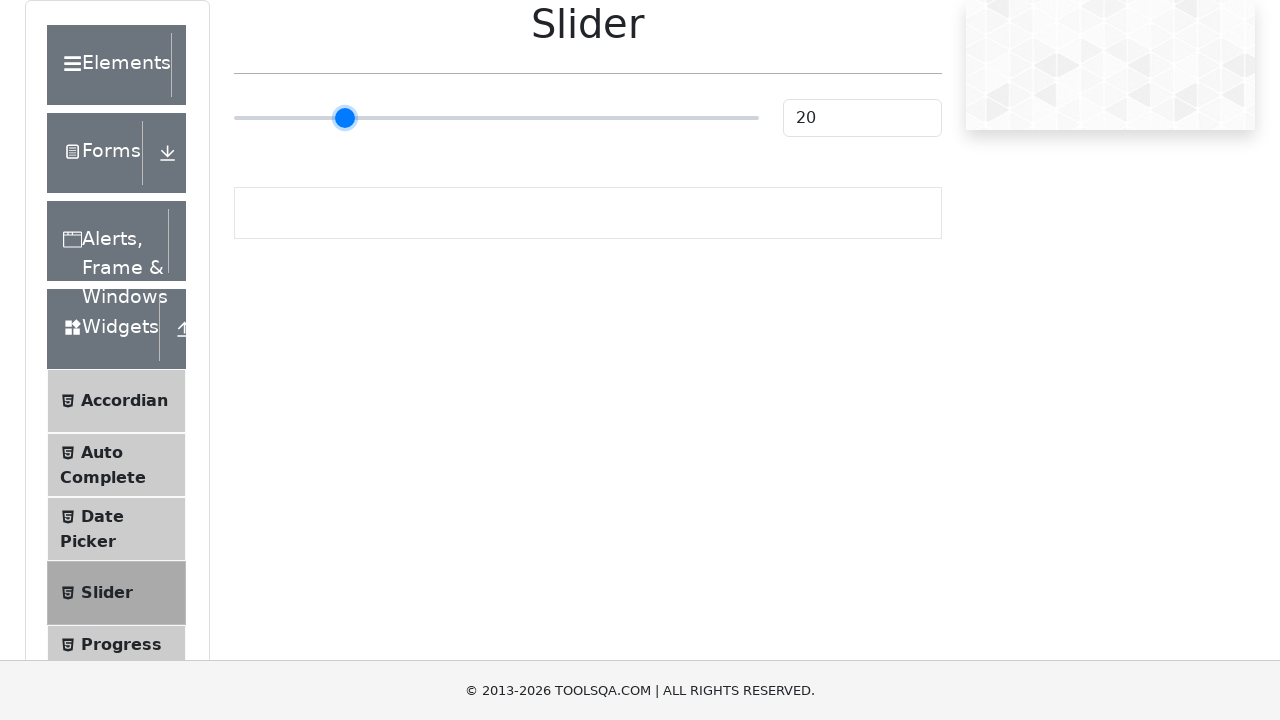

Pressed left arrow key (iteration 6/51)
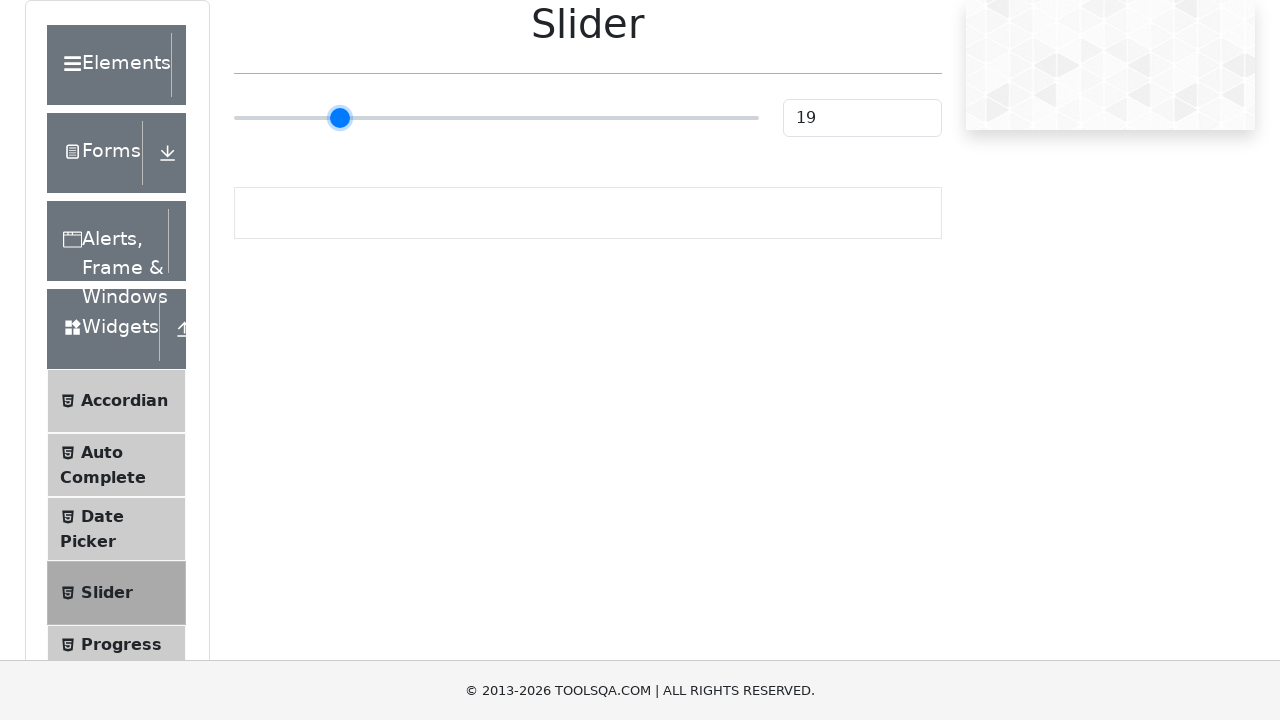

Pressed left arrow key (iteration 7/51)
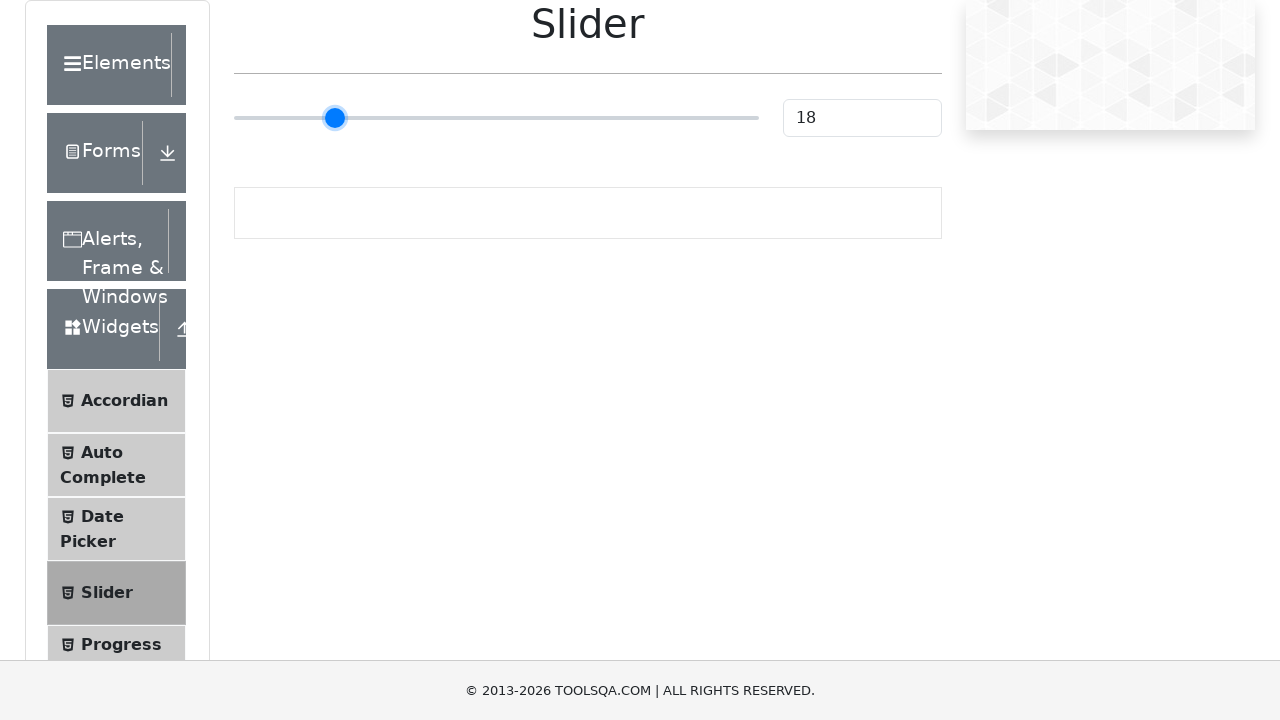

Pressed left arrow key (iteration 8/51)
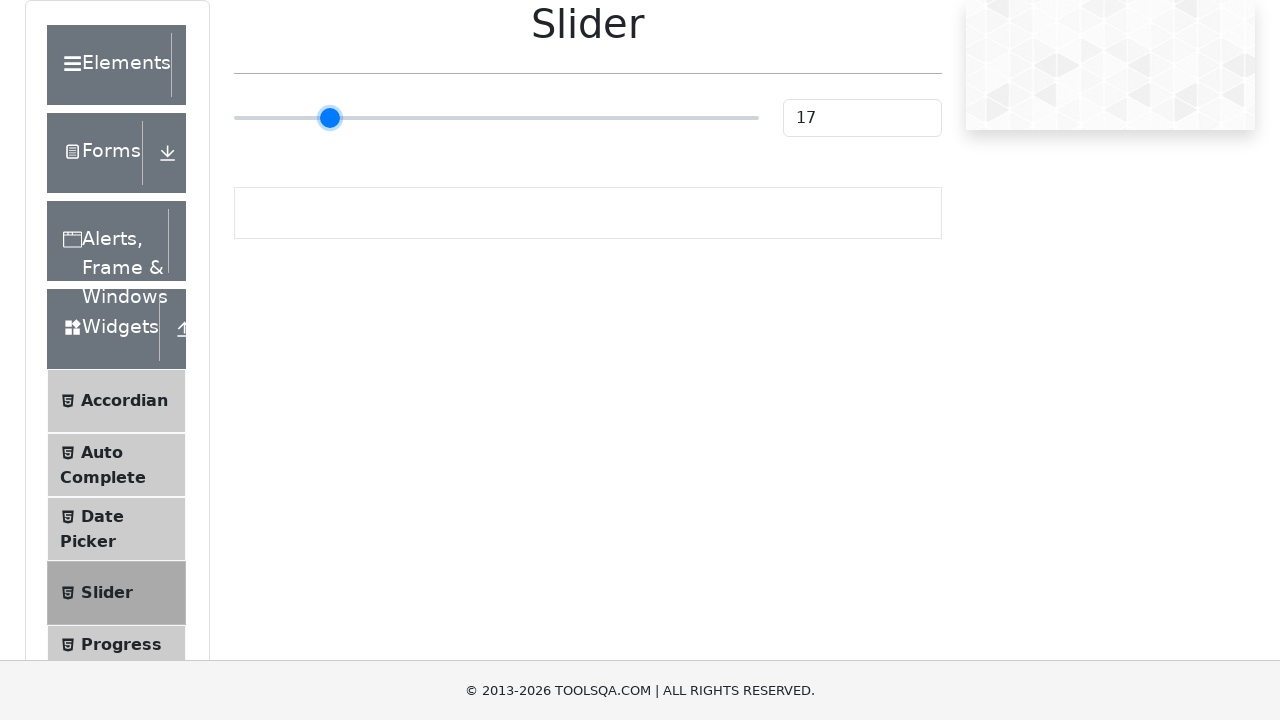

Pressed left arrow key (iteration 9/51)
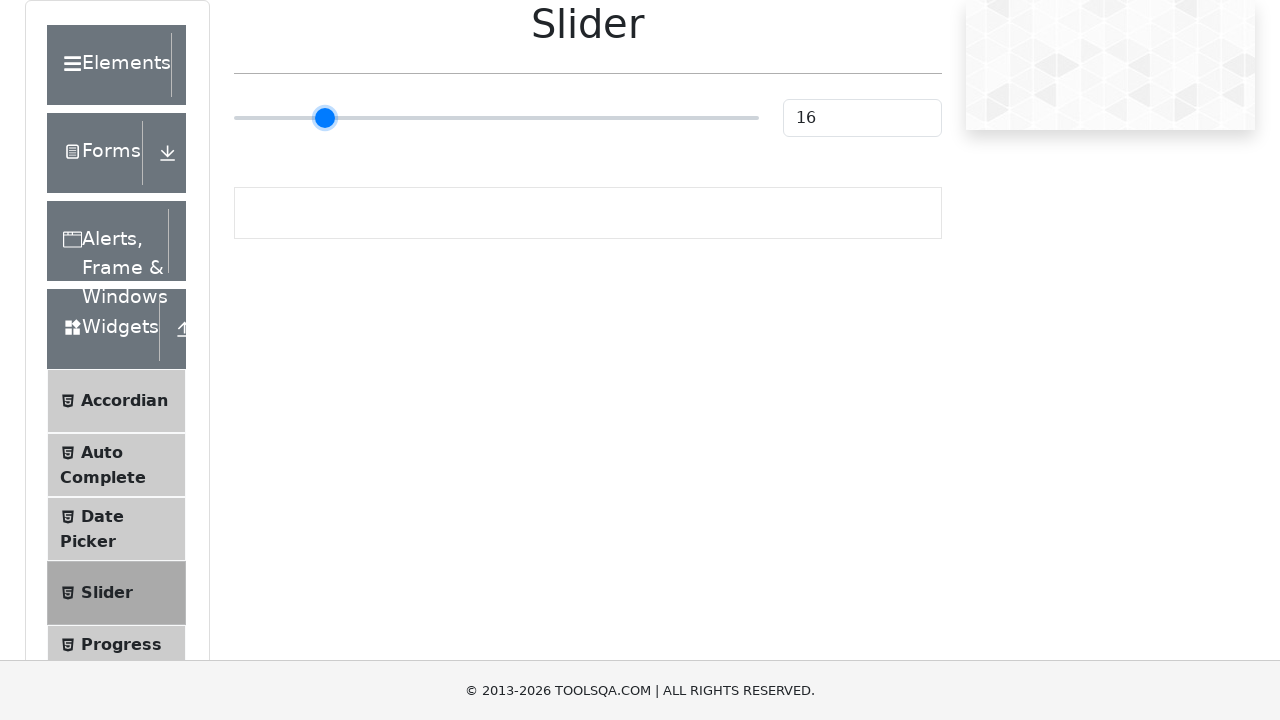

Pressed left arrow key (iteration 10/51)
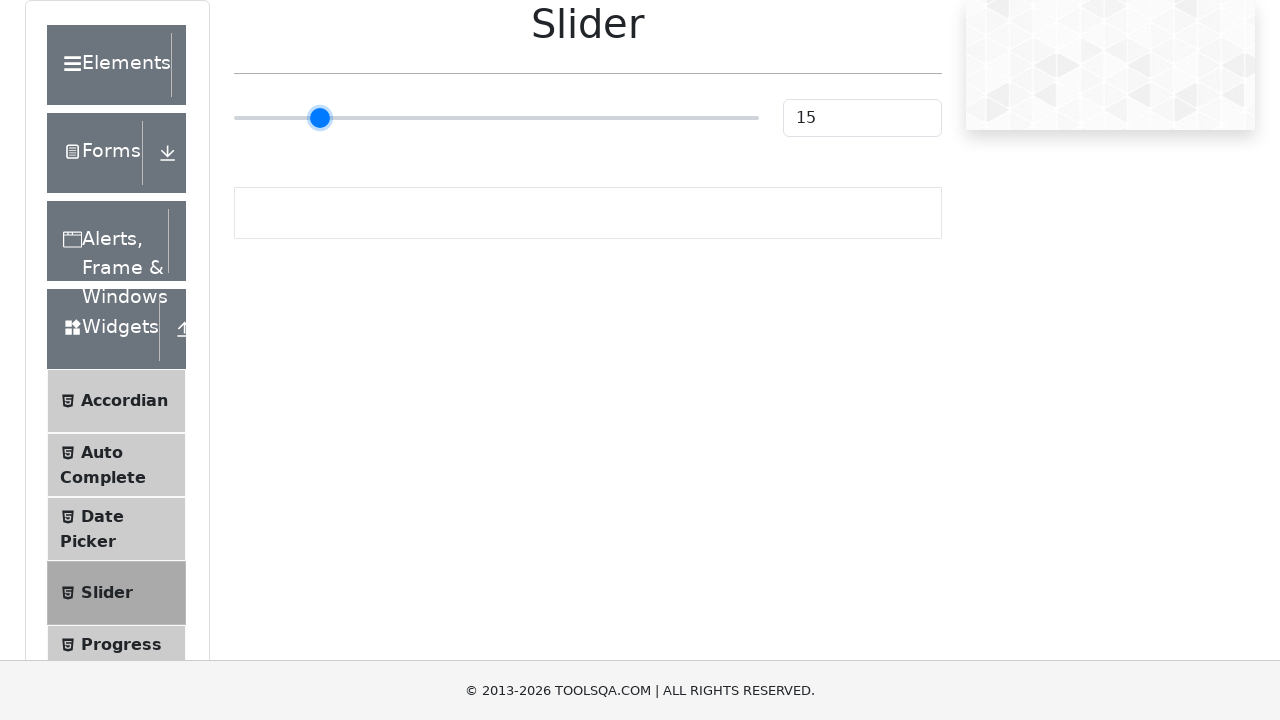

Pressed left arrow key (iteration 11/51)
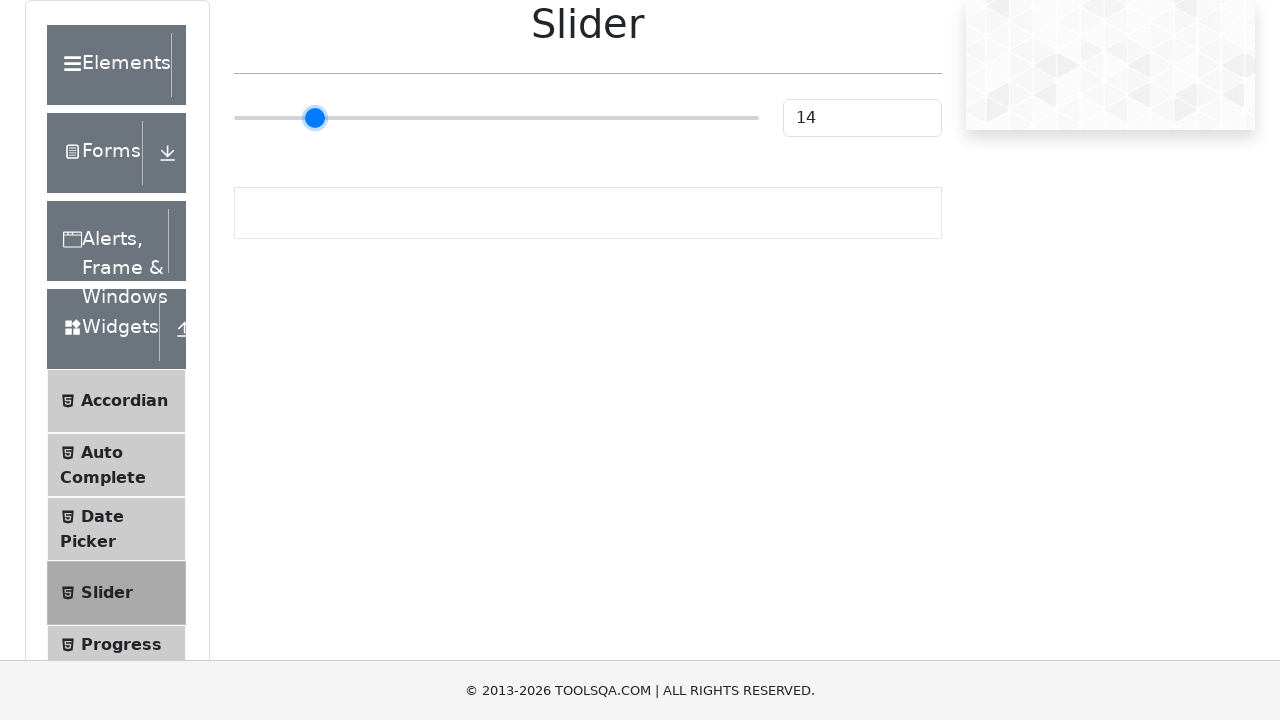

Pressed left arrow key (iteration 12/51)
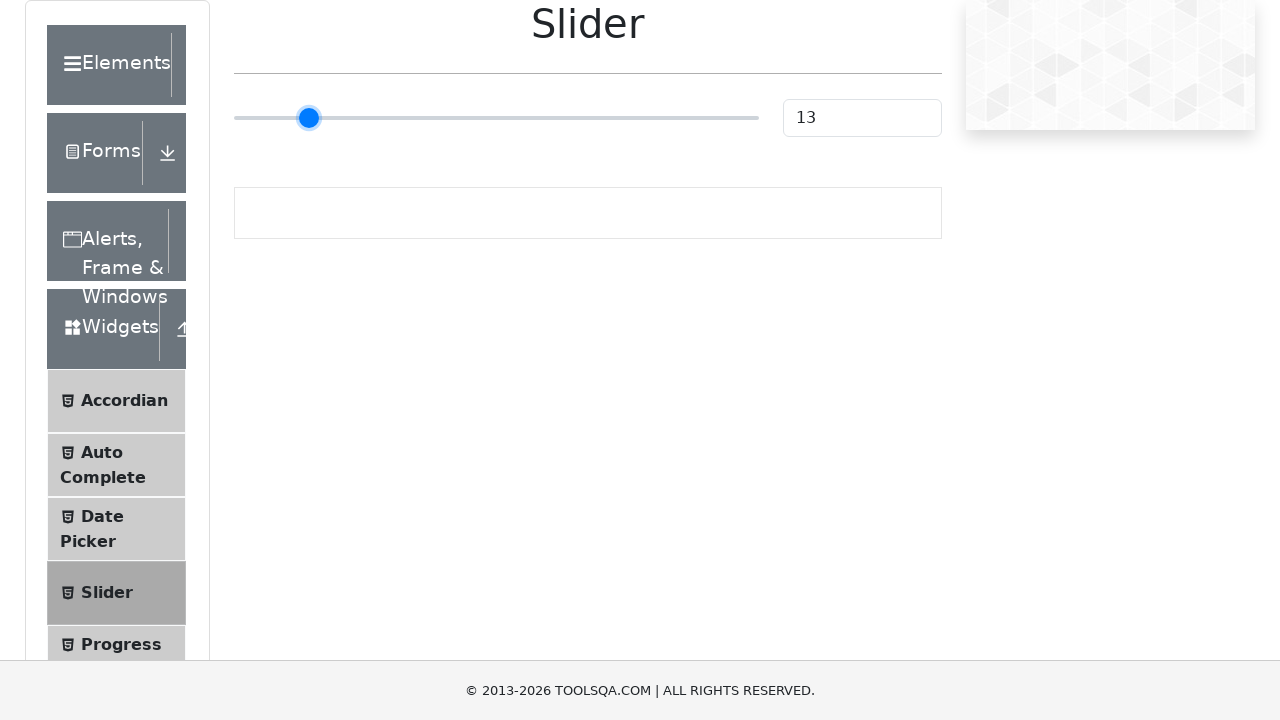

Pressed left arrow key (iteration 13/51)
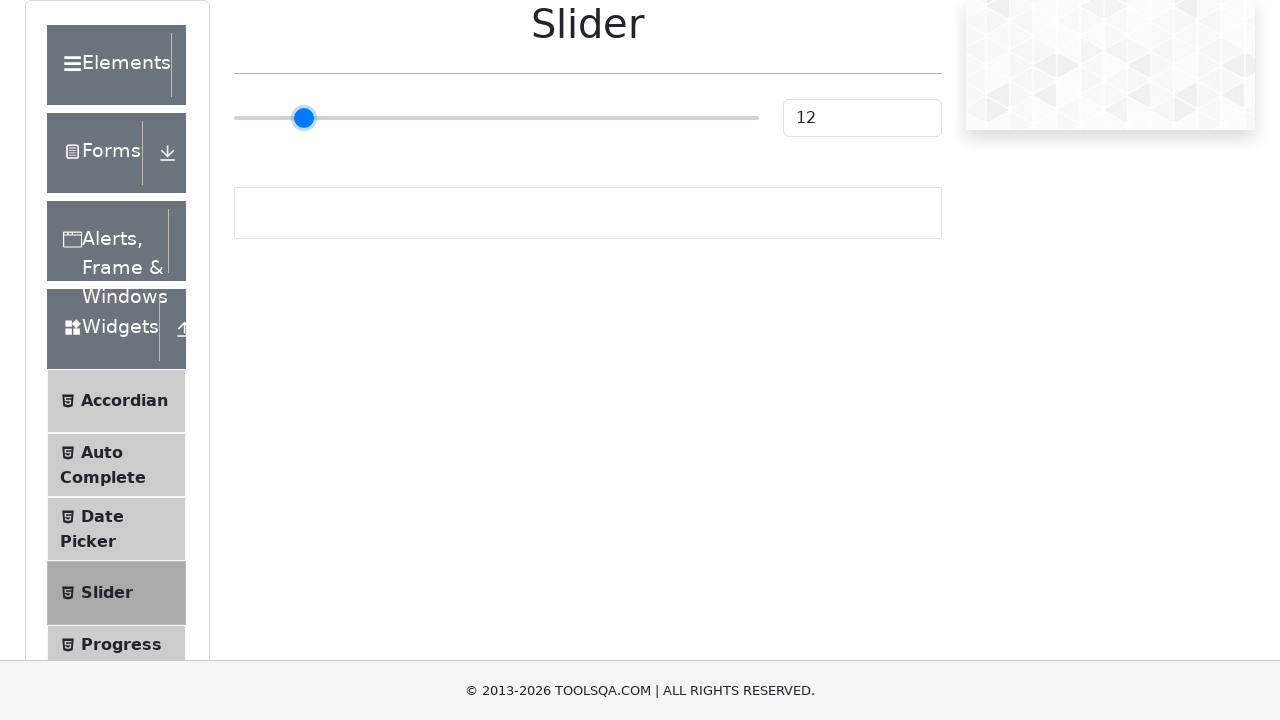

Pressed left arrow key (iteration 14/51)
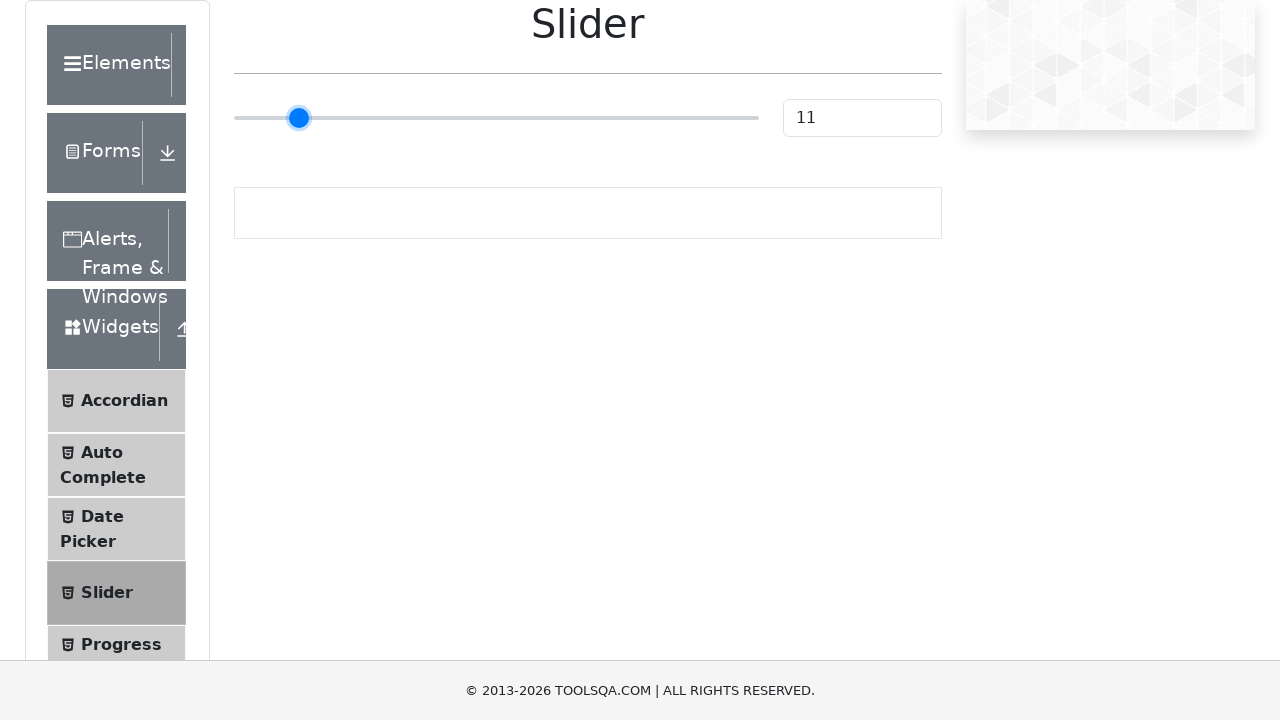

Pressed left arrow key (iteration 15/51)
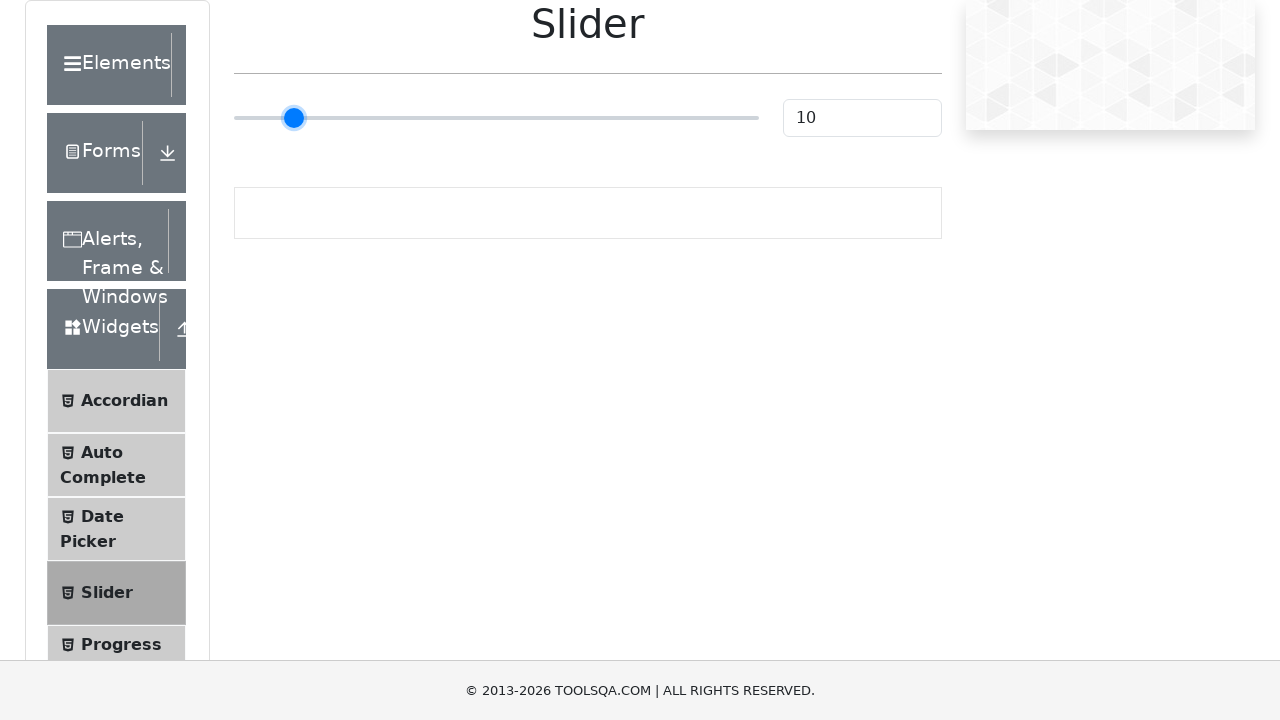

Pressed left arrow key (iteration 16/51)
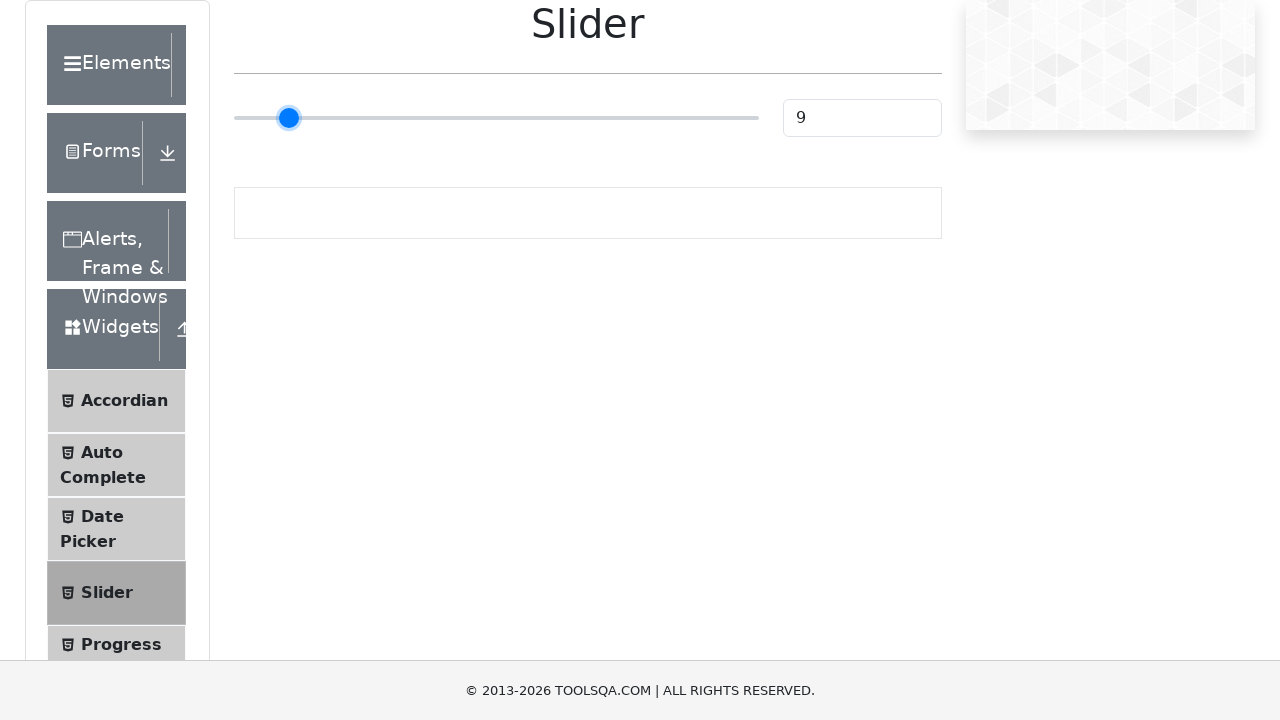

Pressed left arrow key (iteration 17/51)
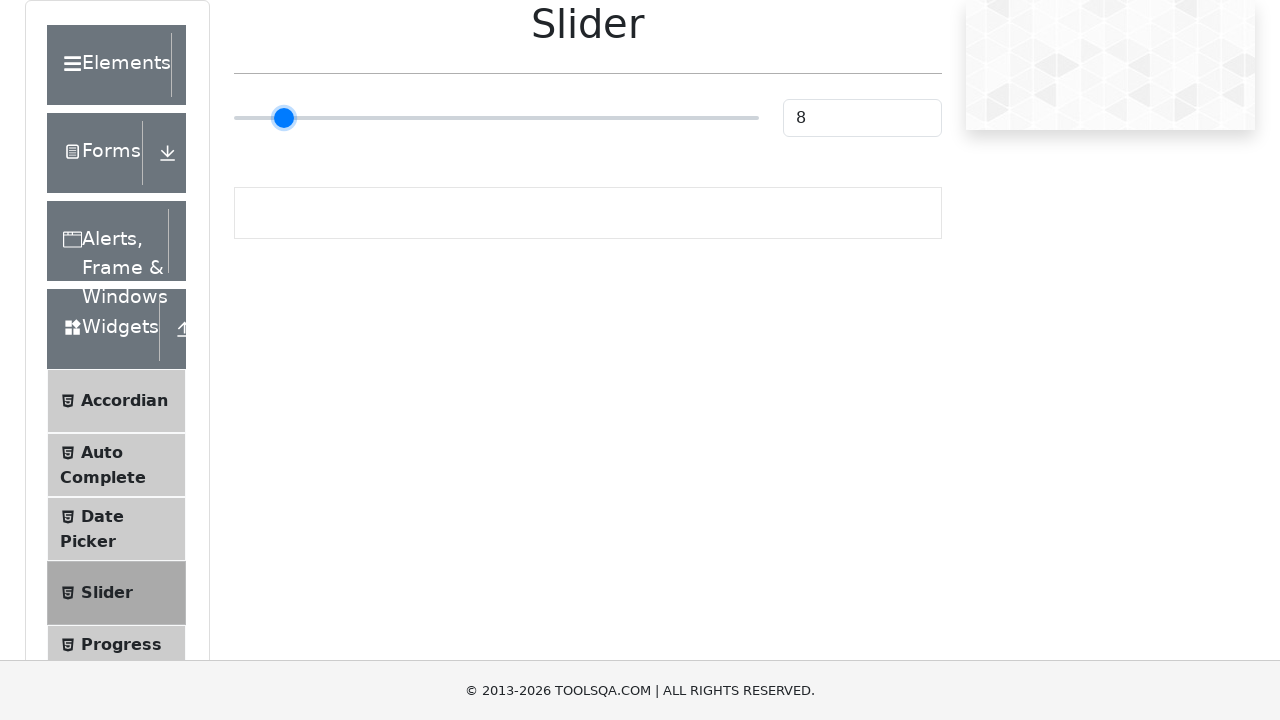

Pressed left arrow key (iteration 18/51)
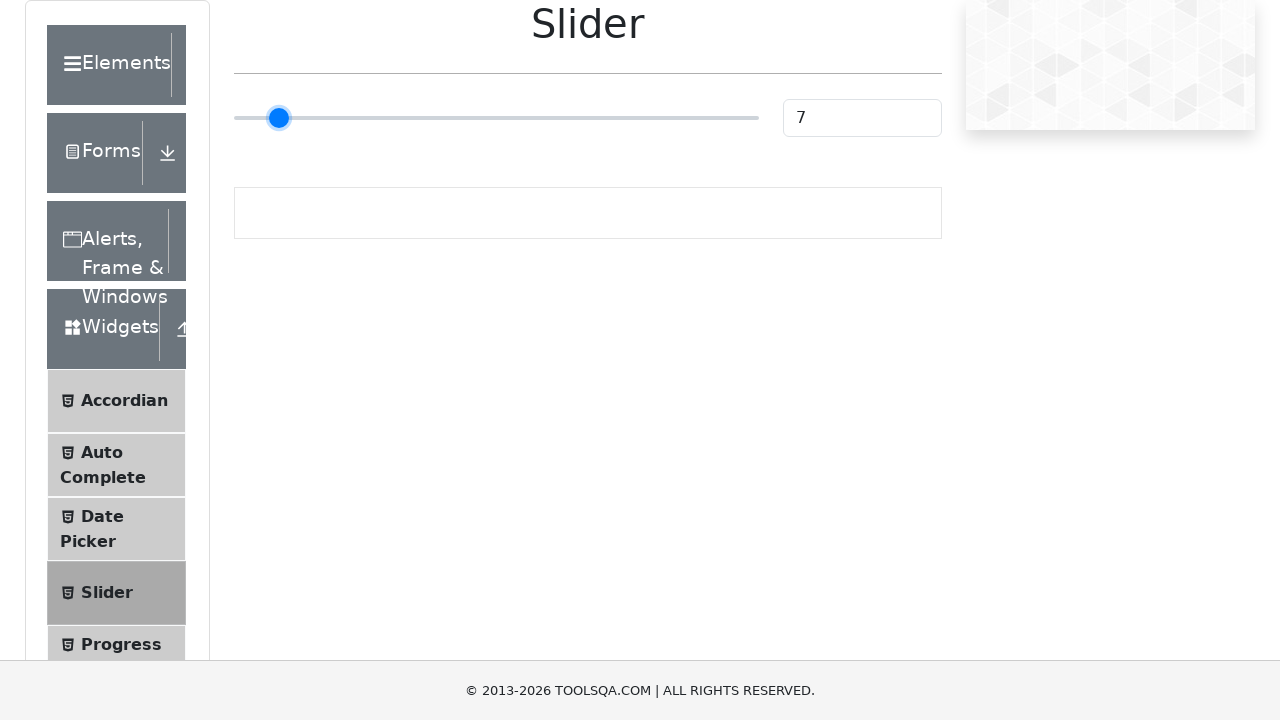

Pressed left arrow key (iteration 19/51)
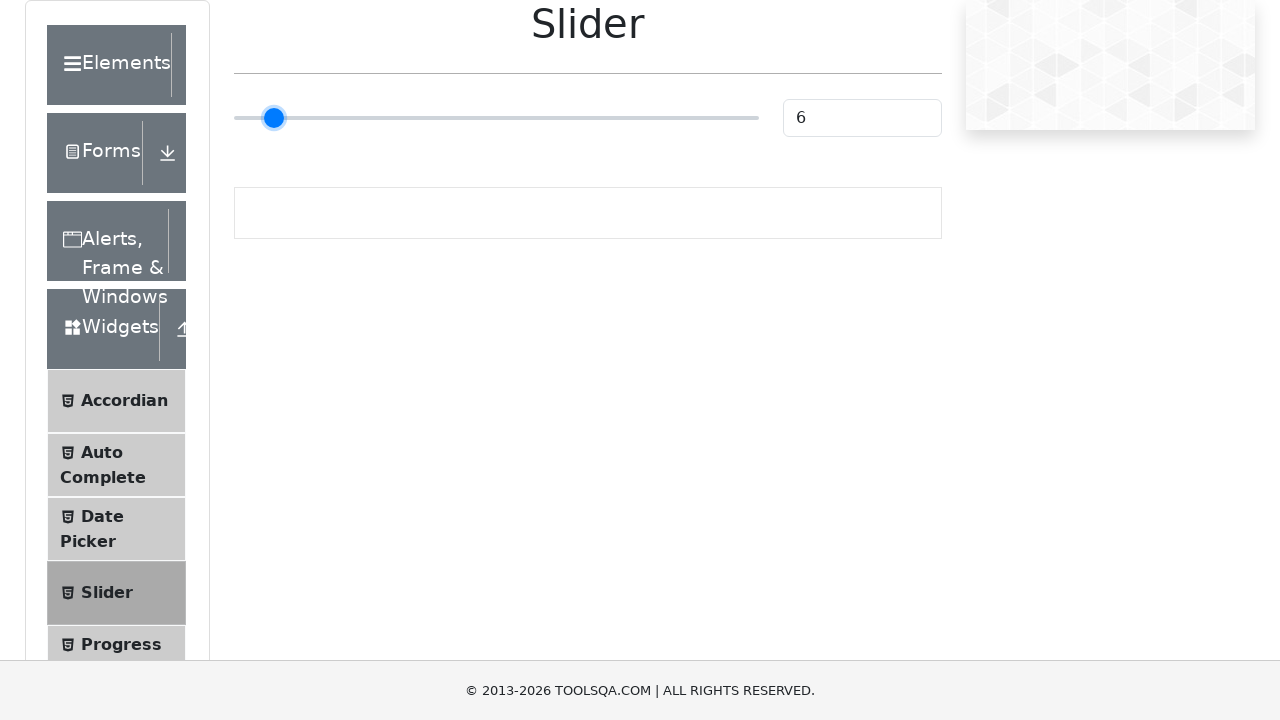

Pressed left arrow key (iteration 20/51)
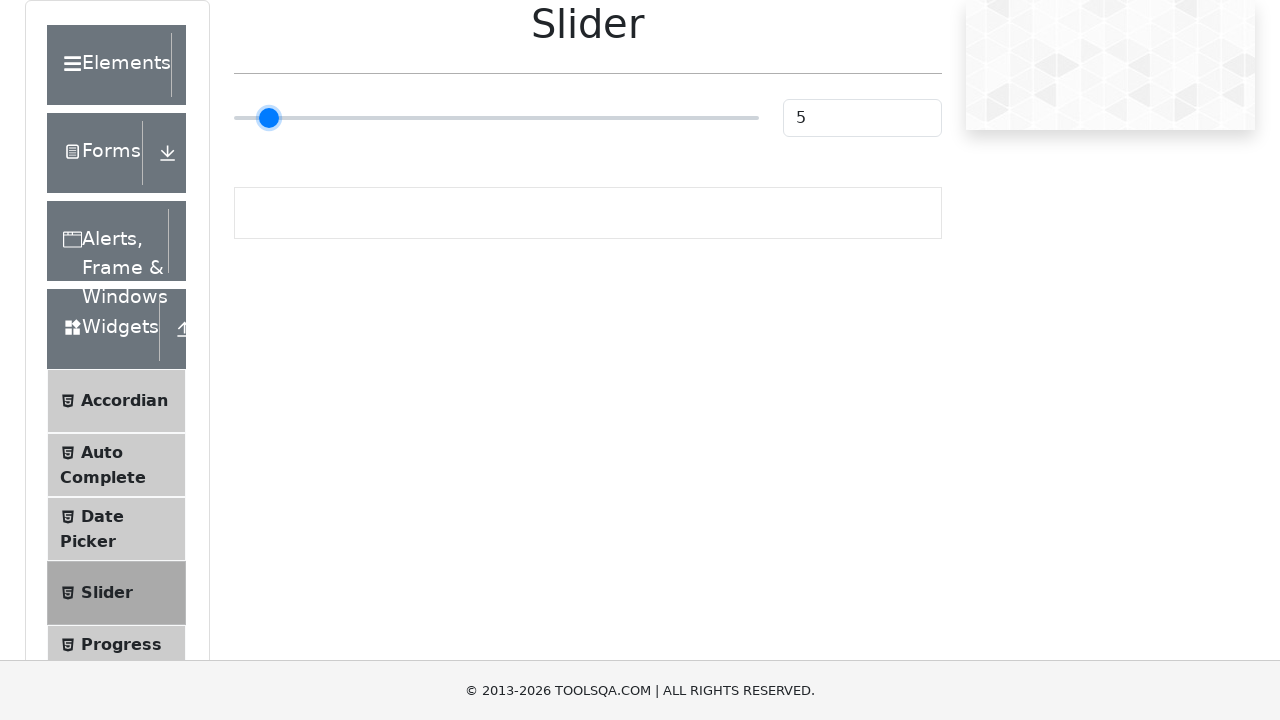

Pressed left arrow key (iteration 21/51)
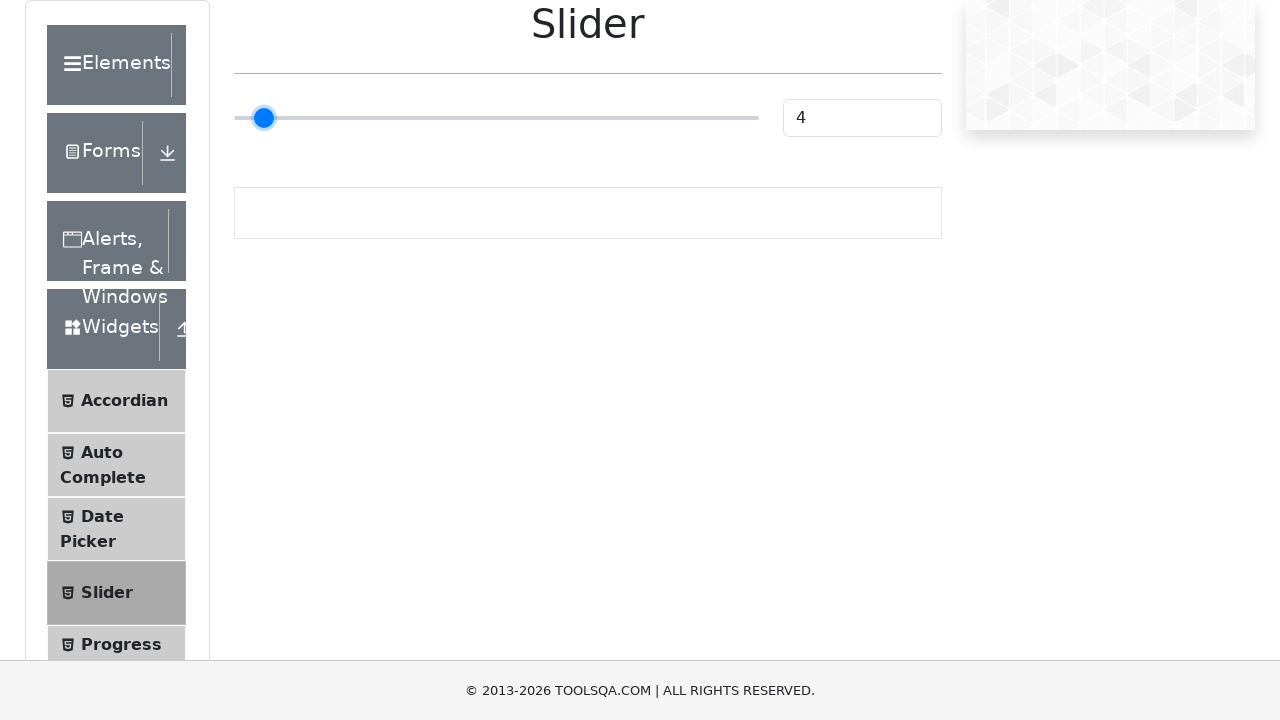

Pressed left arrow key (iteration 22/51)
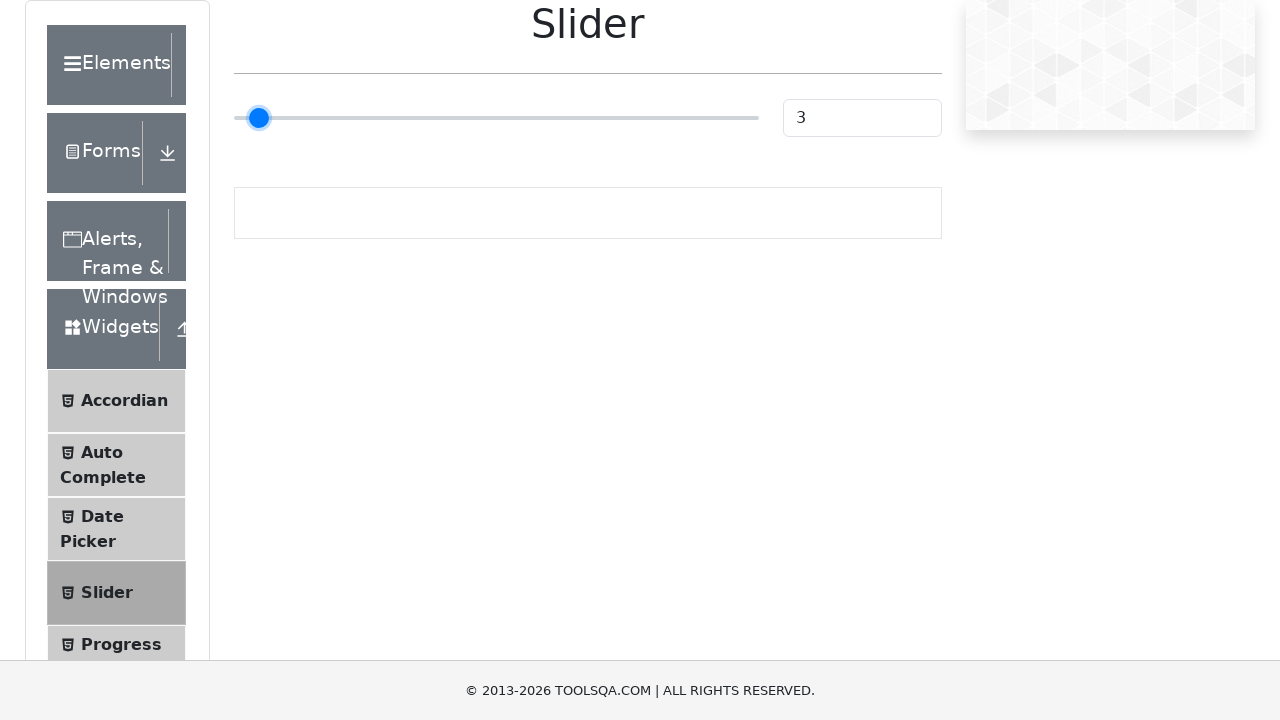

Pressed left arrow key (iteration 23/51)
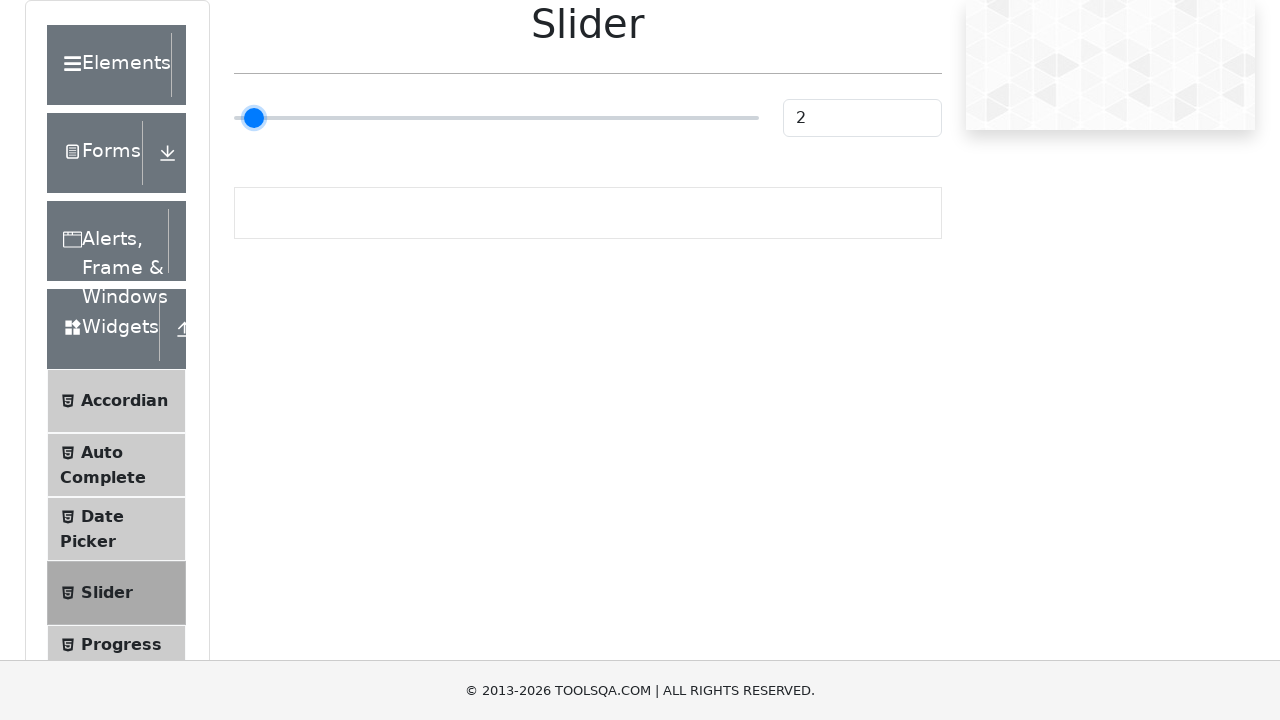

Pressed left arrow key (iteration 24/51)
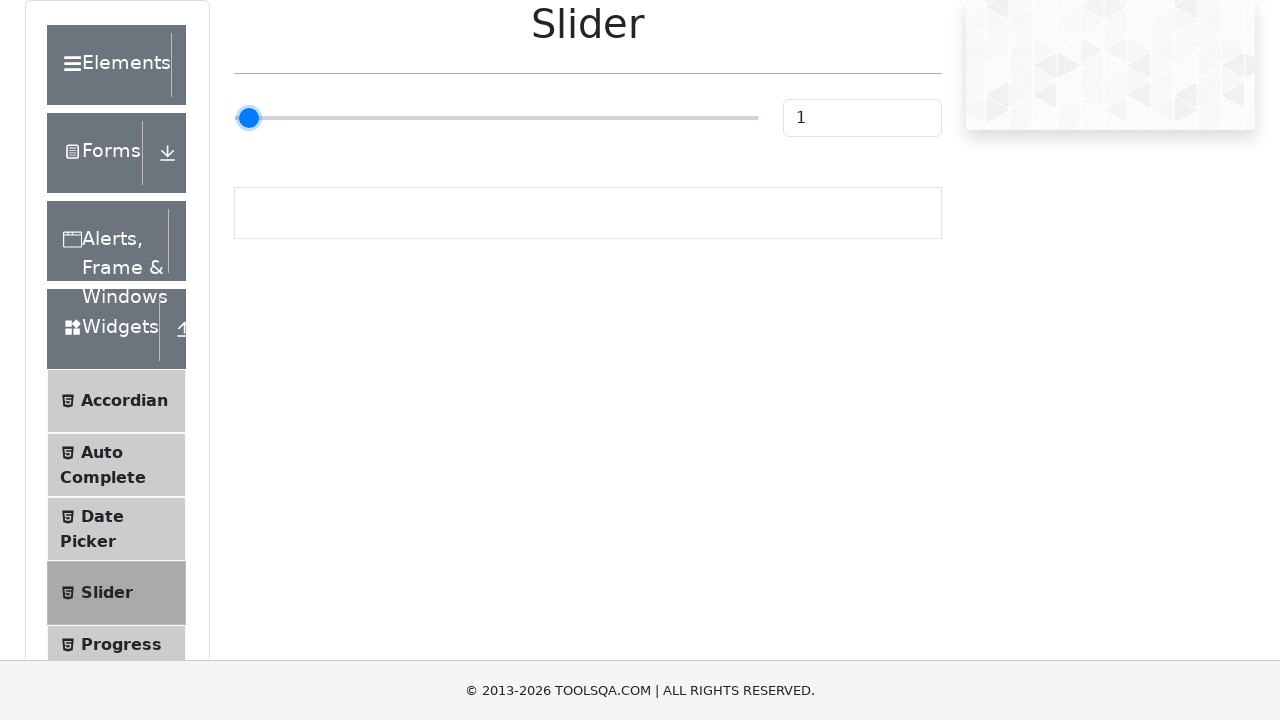

Pressed left arrow key (iteration 25/51)
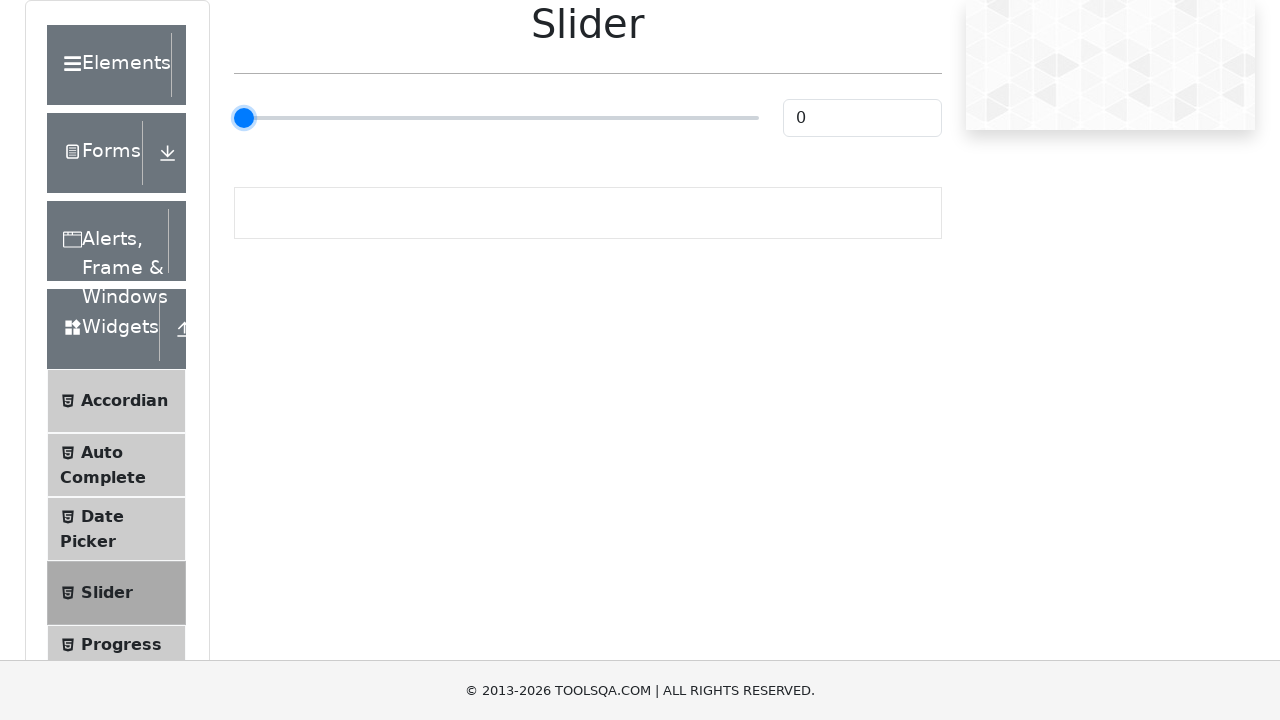

Pressed left arrow key (iteration 26/51)
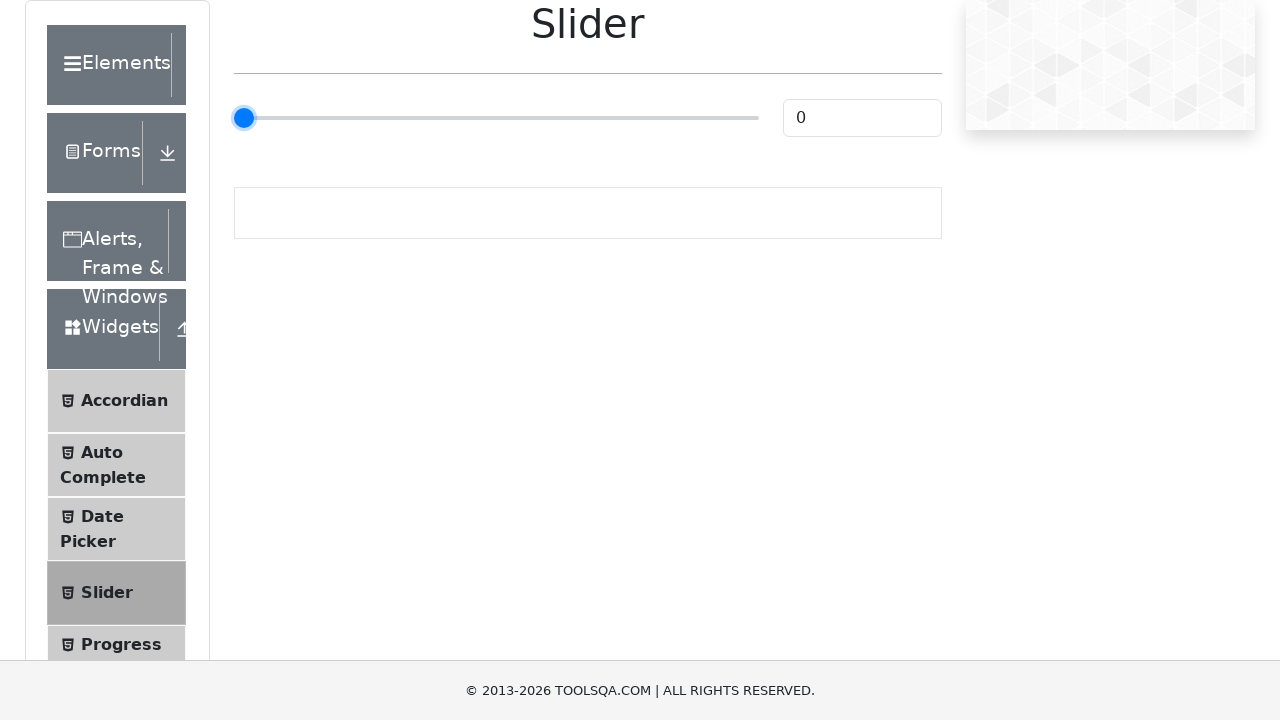

Pressed left arrow key (iteration 27/51)
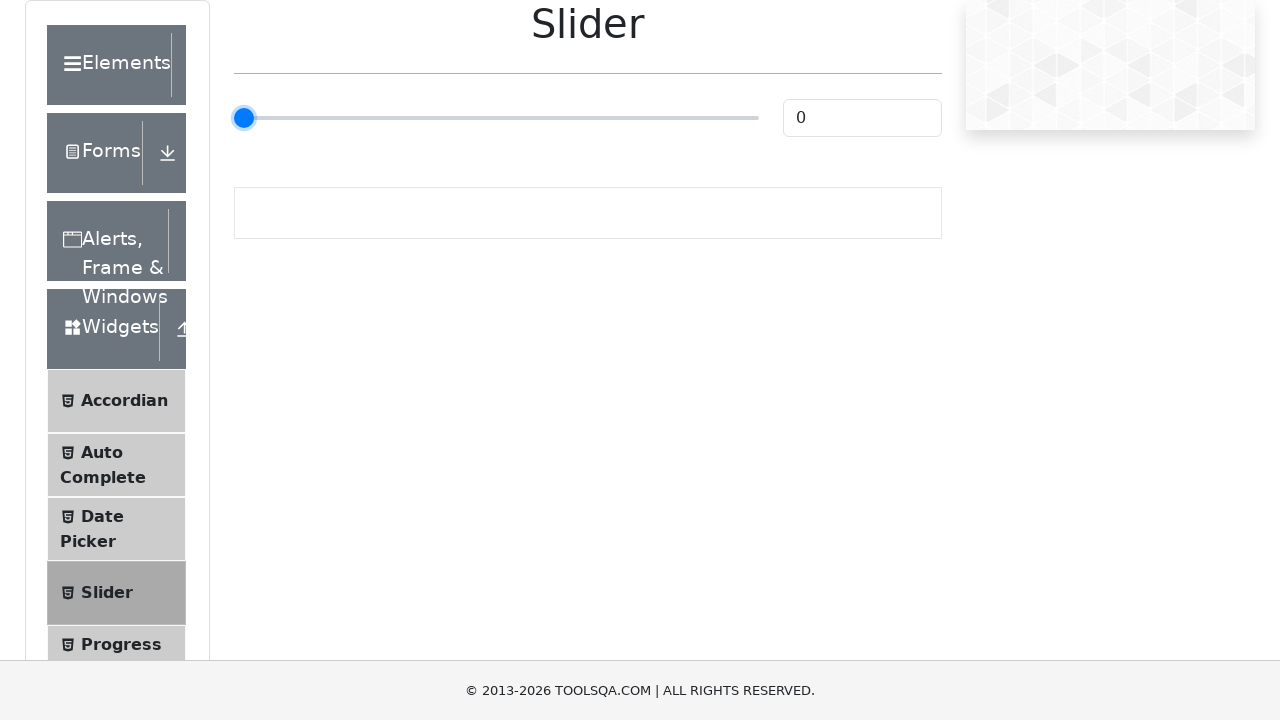

Pressed left arrow key (iteration 28/51)
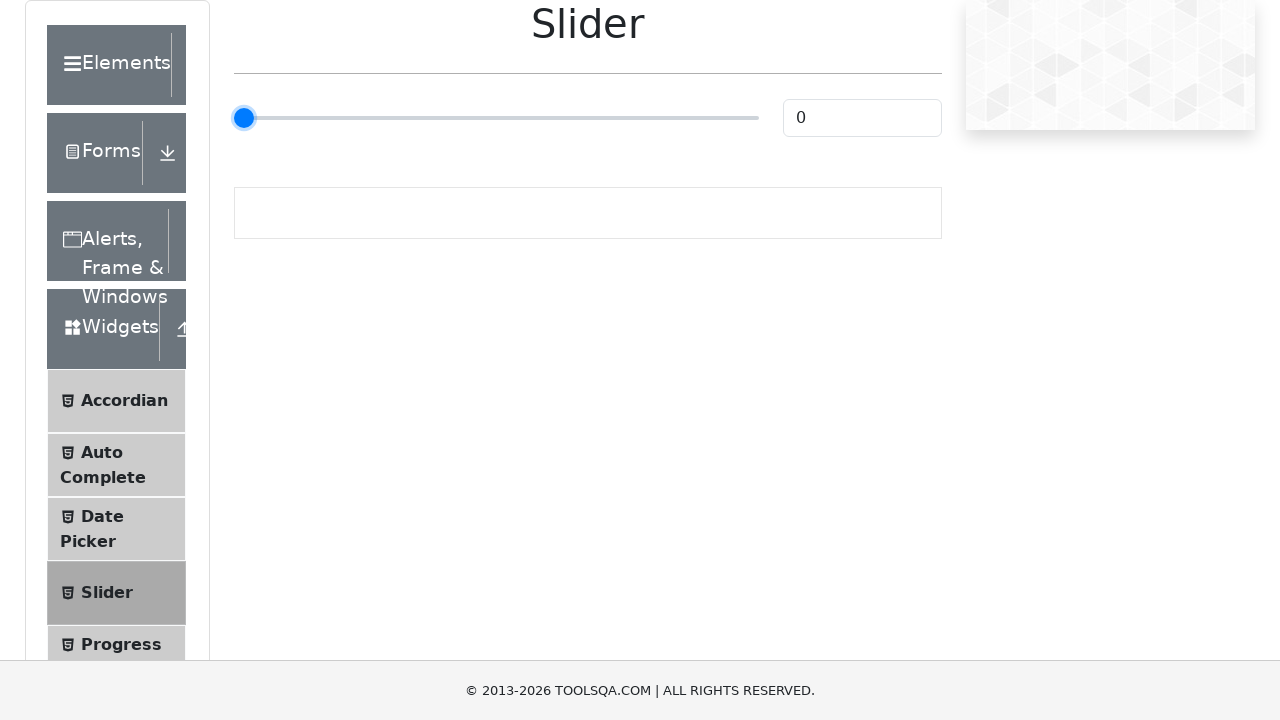

Pressed left arrow key (iteration 29/51)
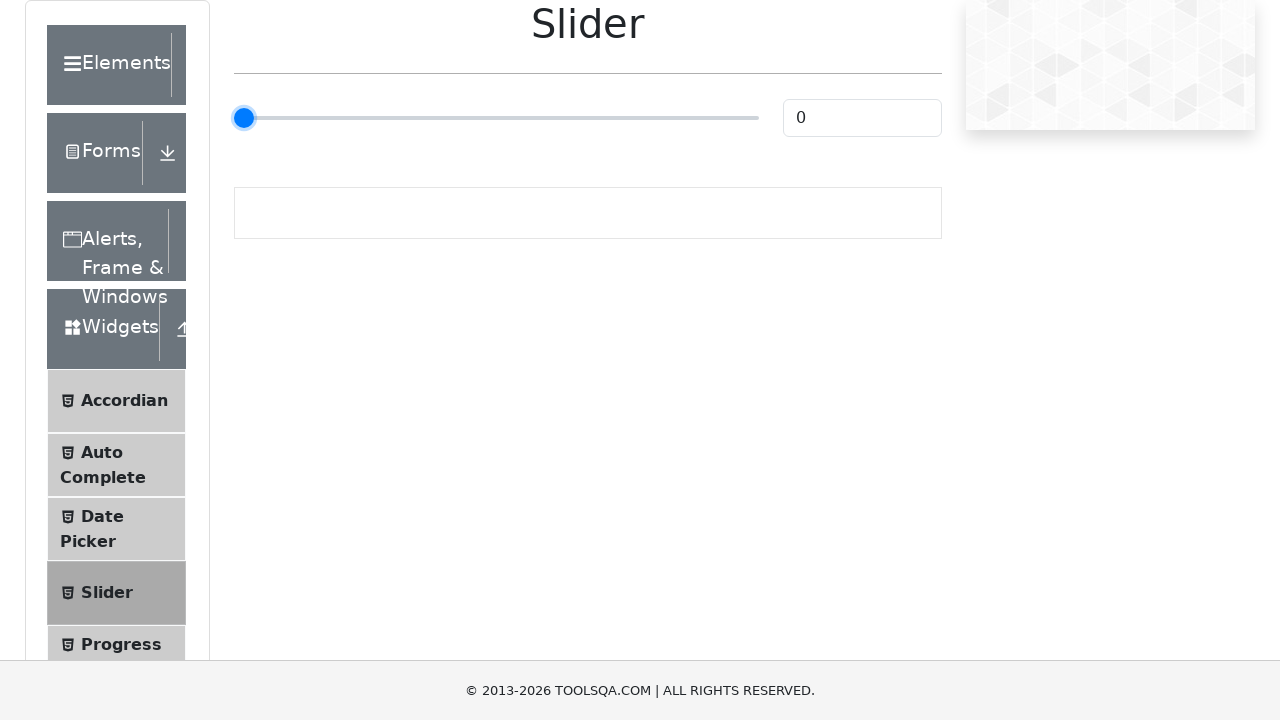

Pressed left arrow key (iteration 30/51)
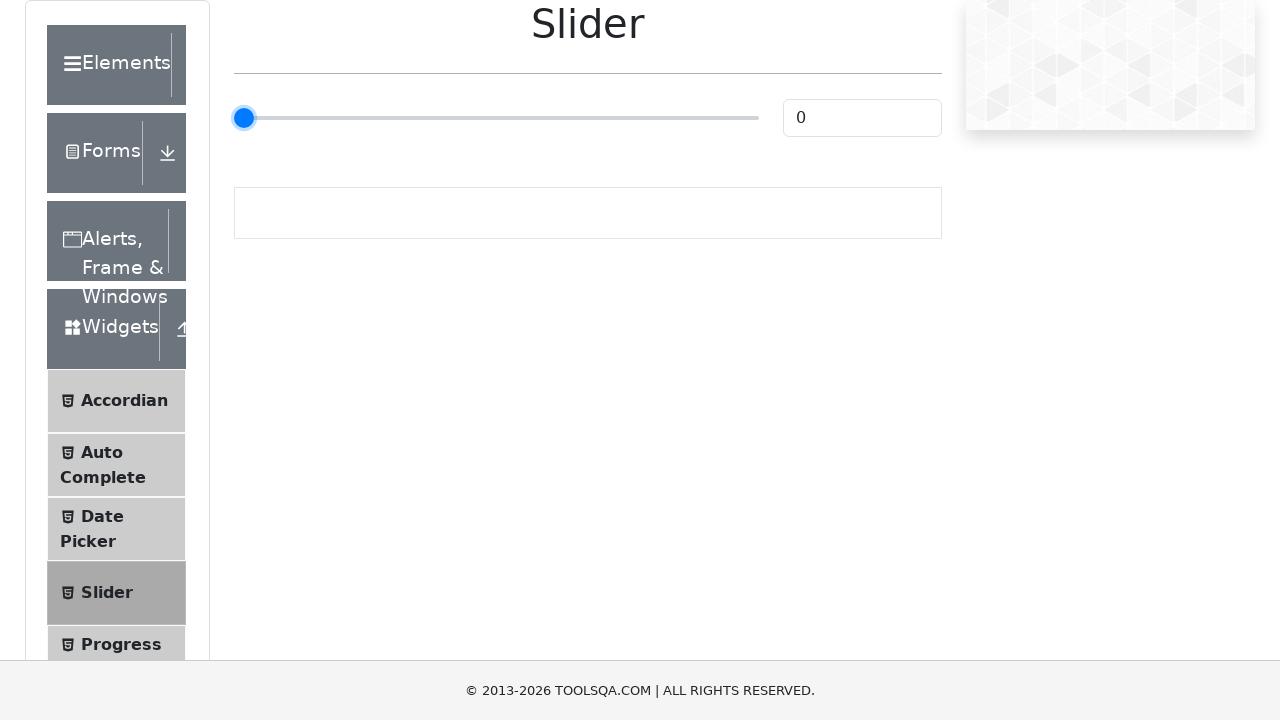

Pressed left arrow key (iteration 31/51)
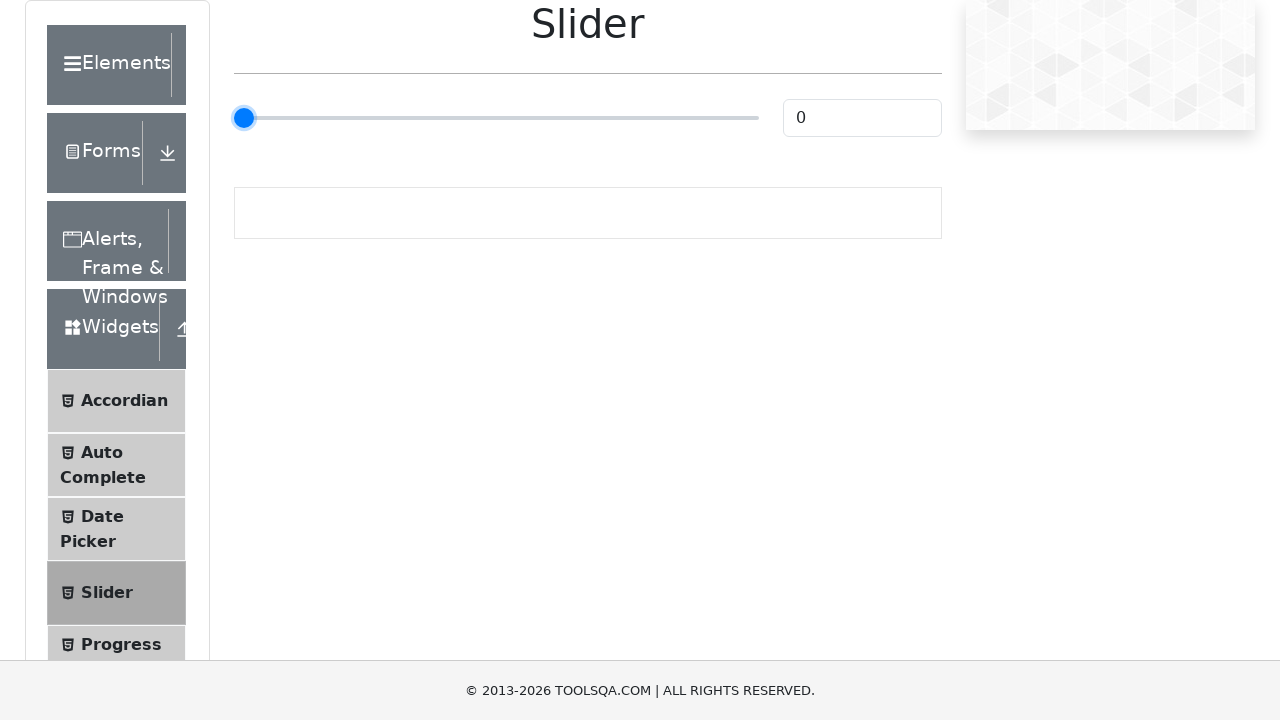

Pressed left arrow key (iteration 32/51)
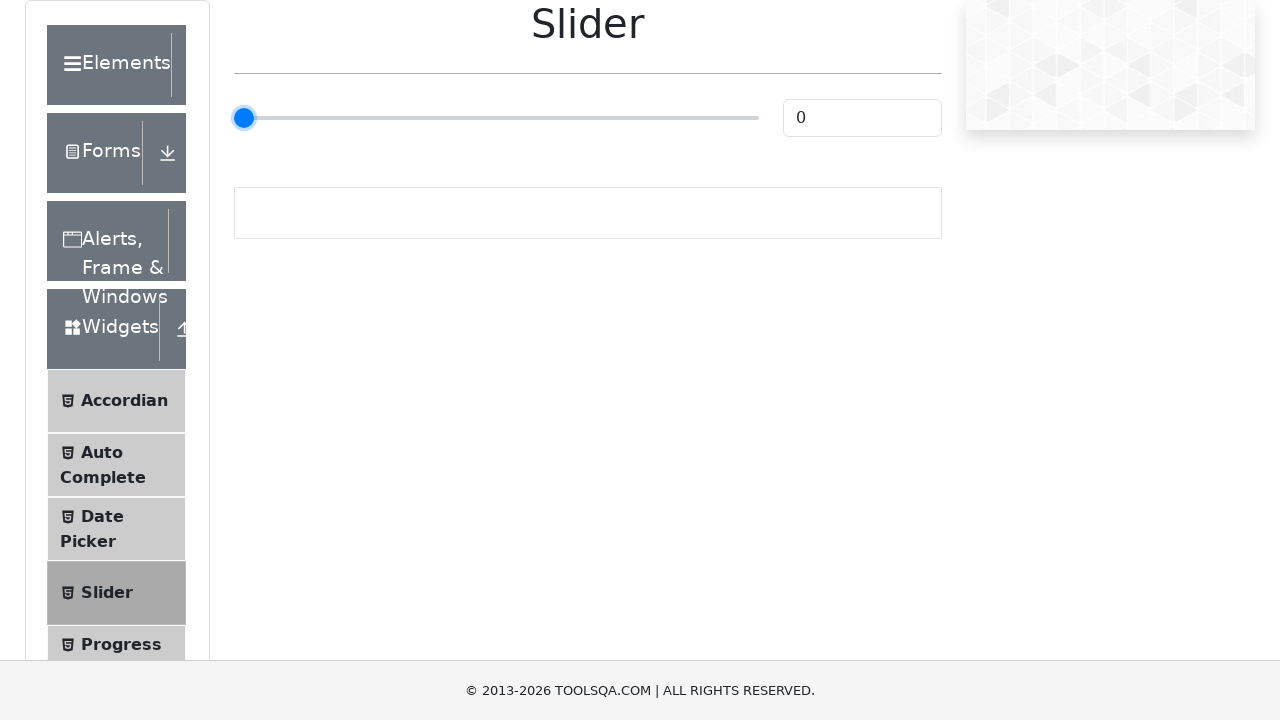

Pressed left arrow key (iteration 33/51)
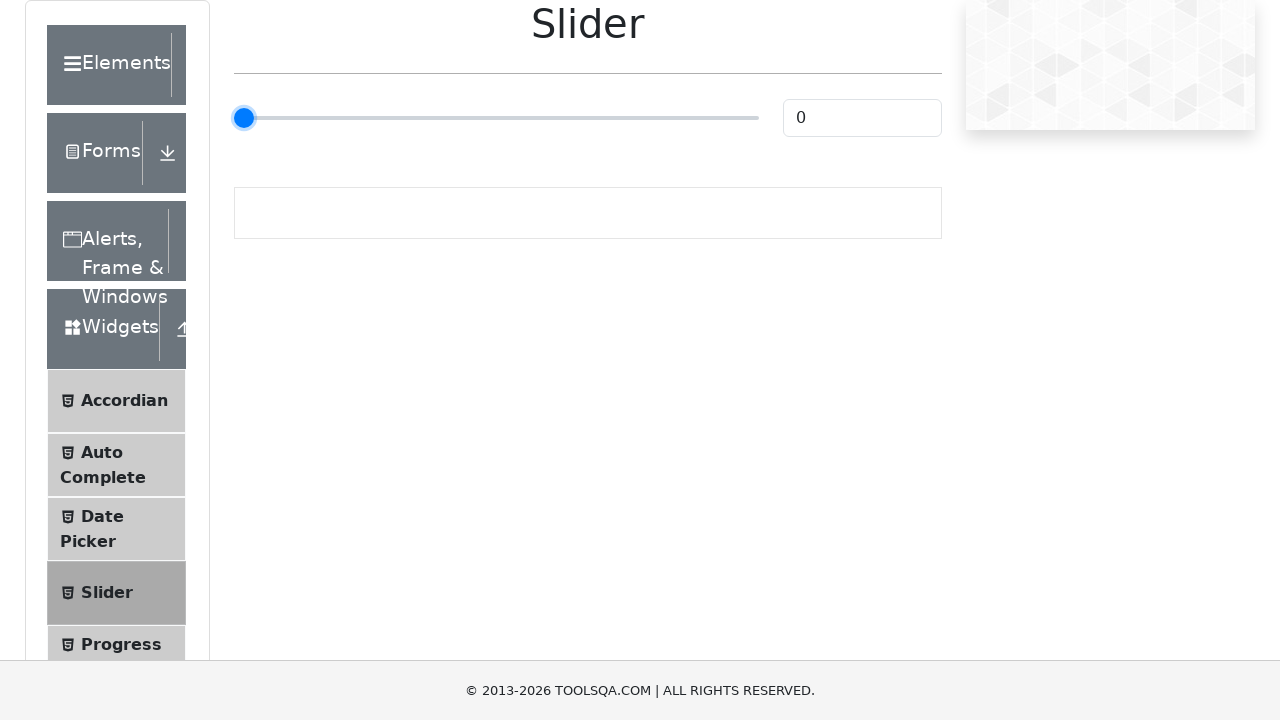

Pressed left arrow key (iteration 34/51)
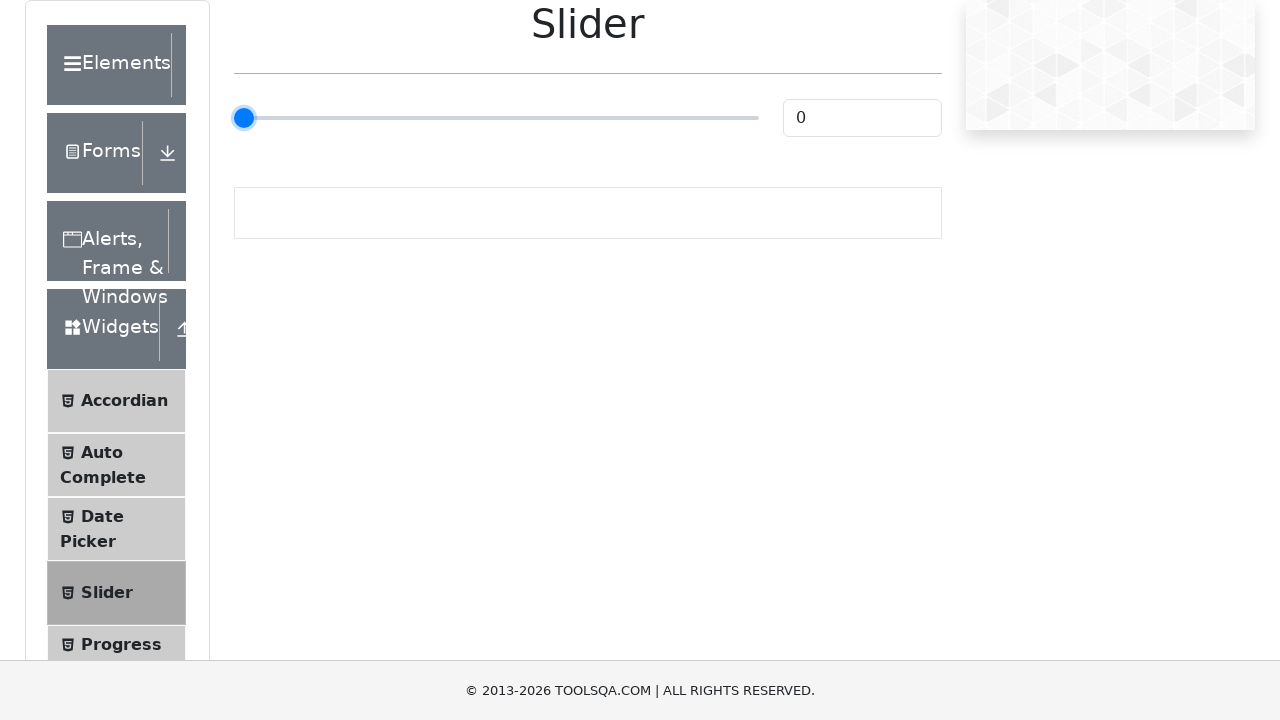

Pressed left arrow key (iteration 35/51)
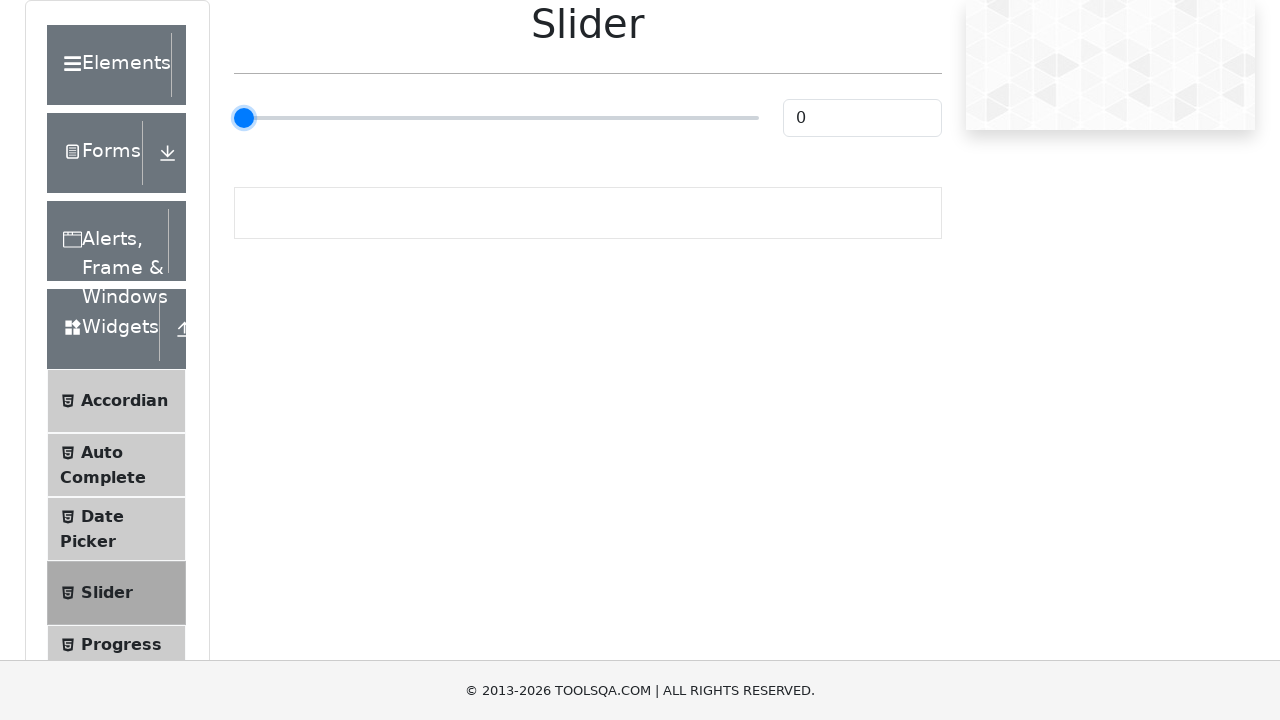

Pressed left arrow key (iteration 36/51)
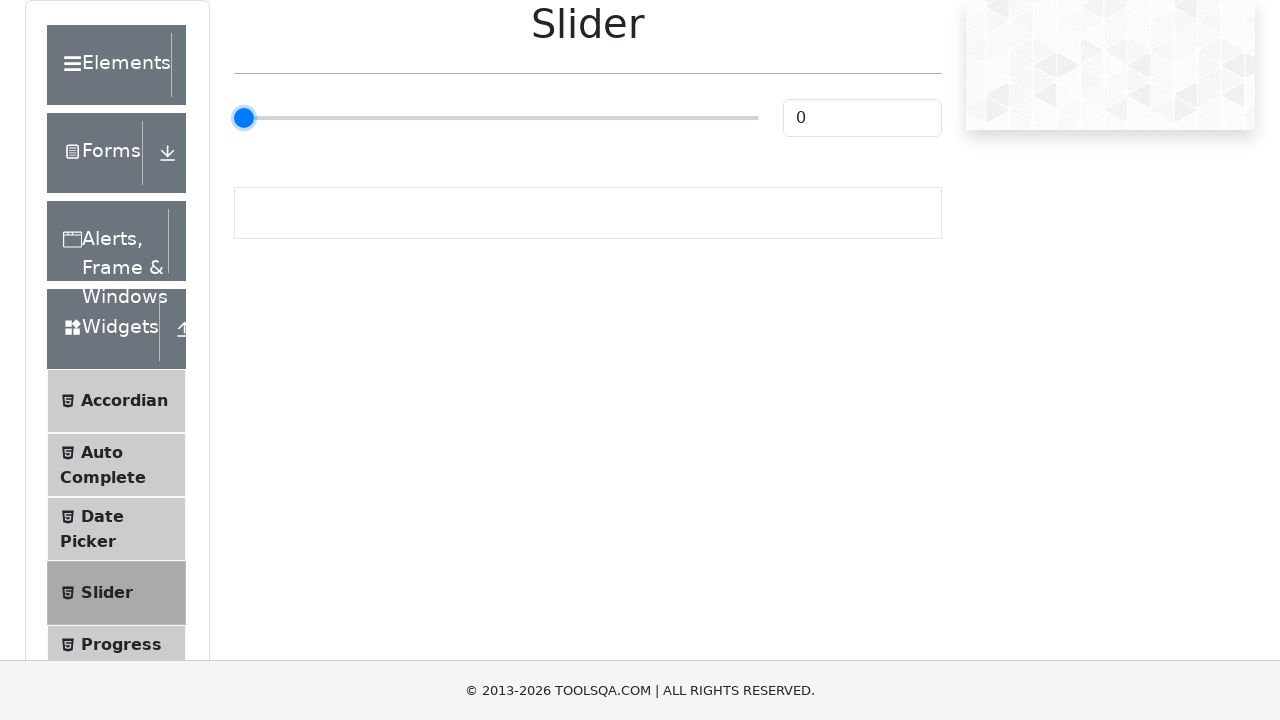

Pressed left arrow key (iteration 37/51)
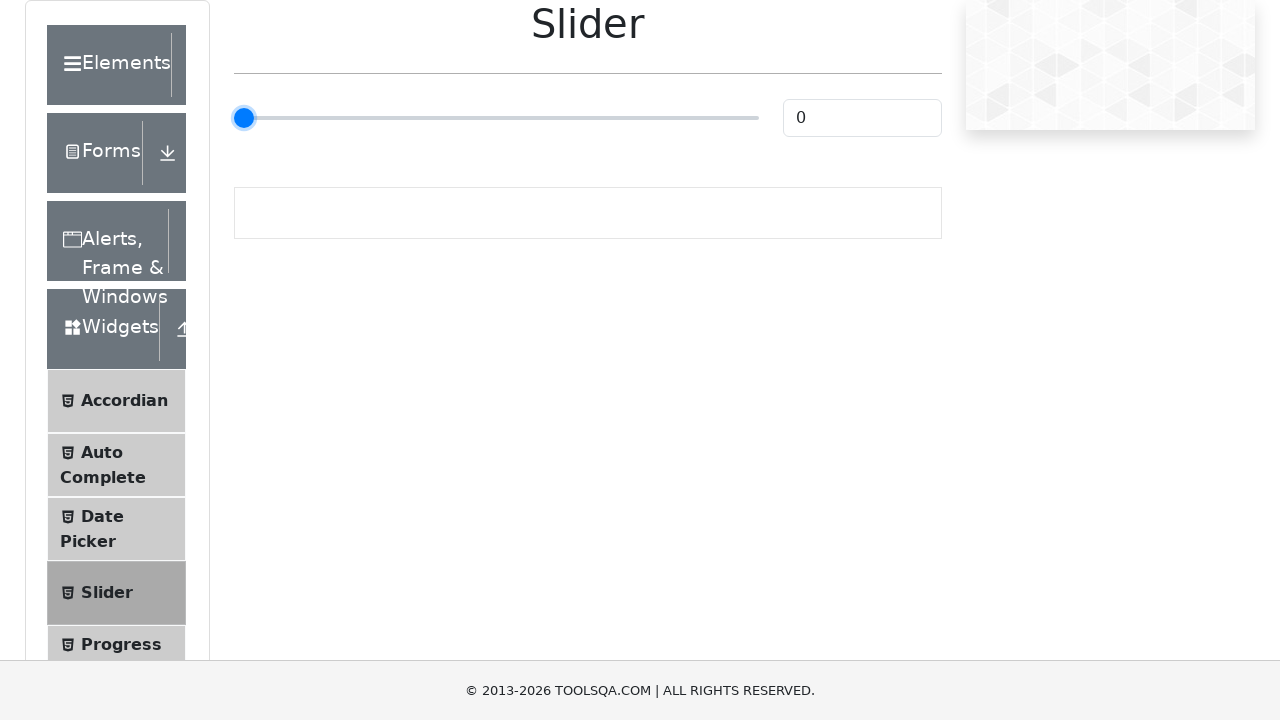

Pressed left arrow key (iteration 38/51)
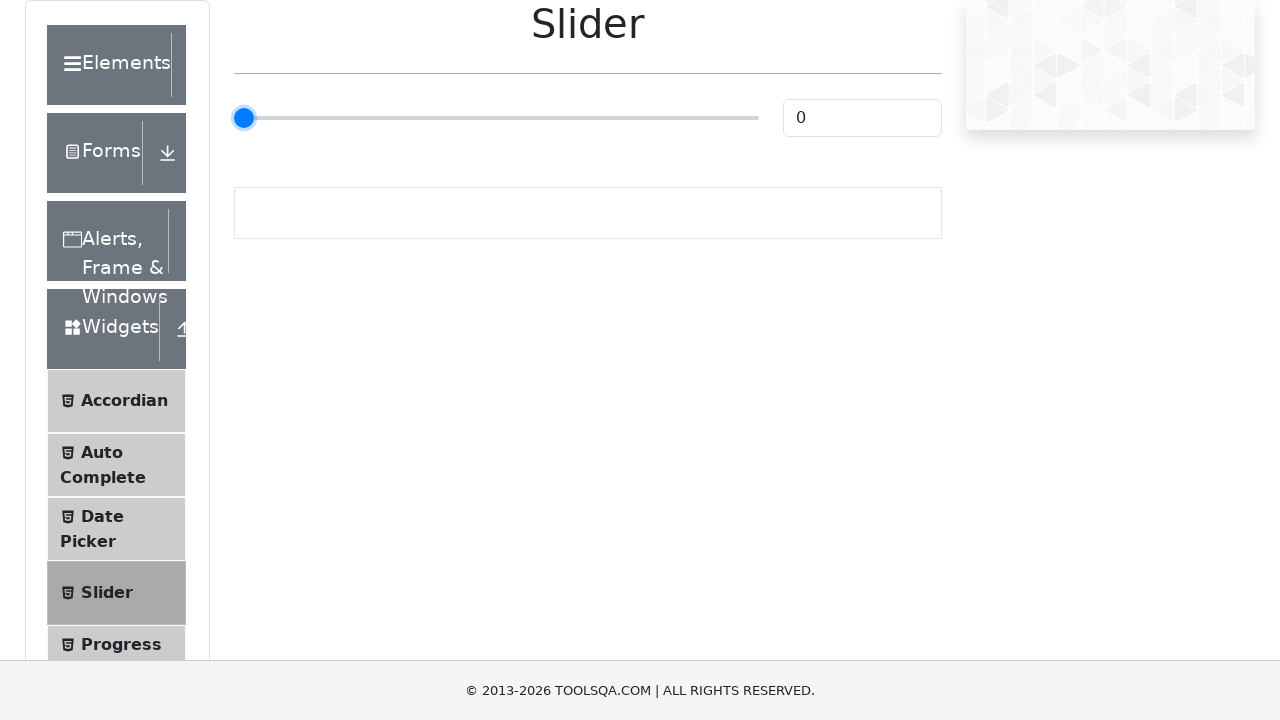

Pressed left arrow key (iteration 39/51)
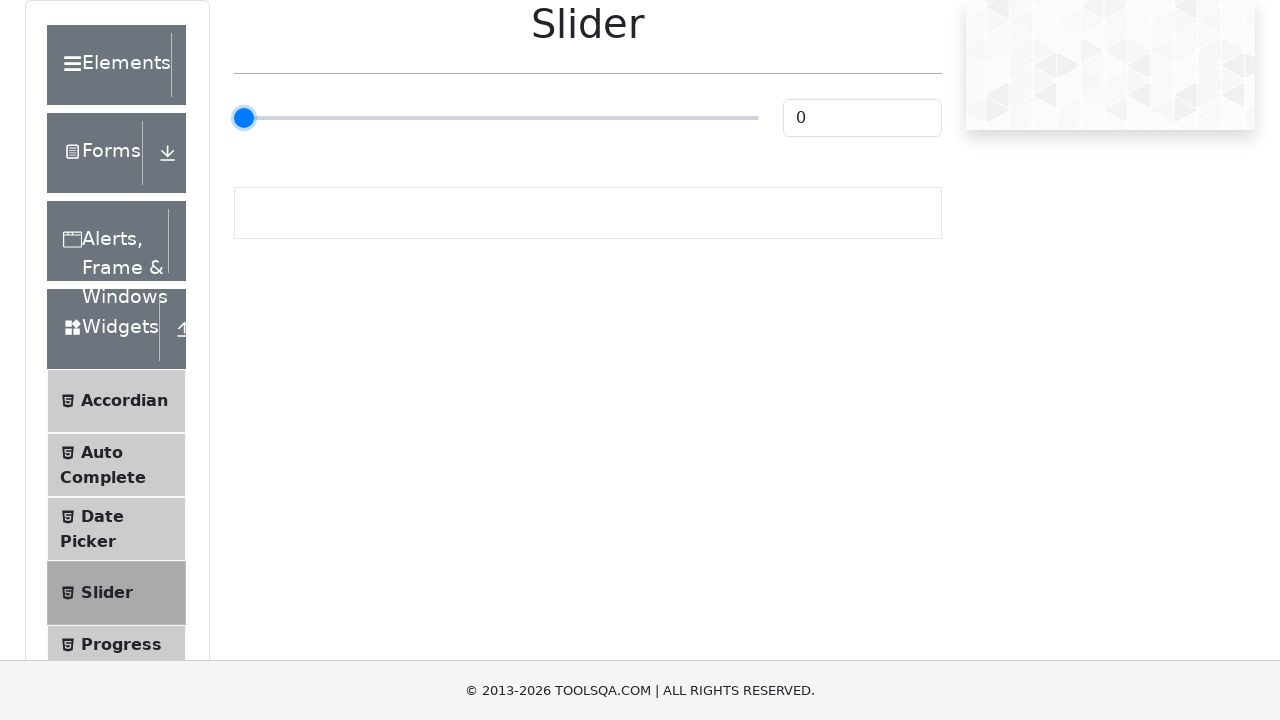

Pressed left arrow key (iteration 40/51)
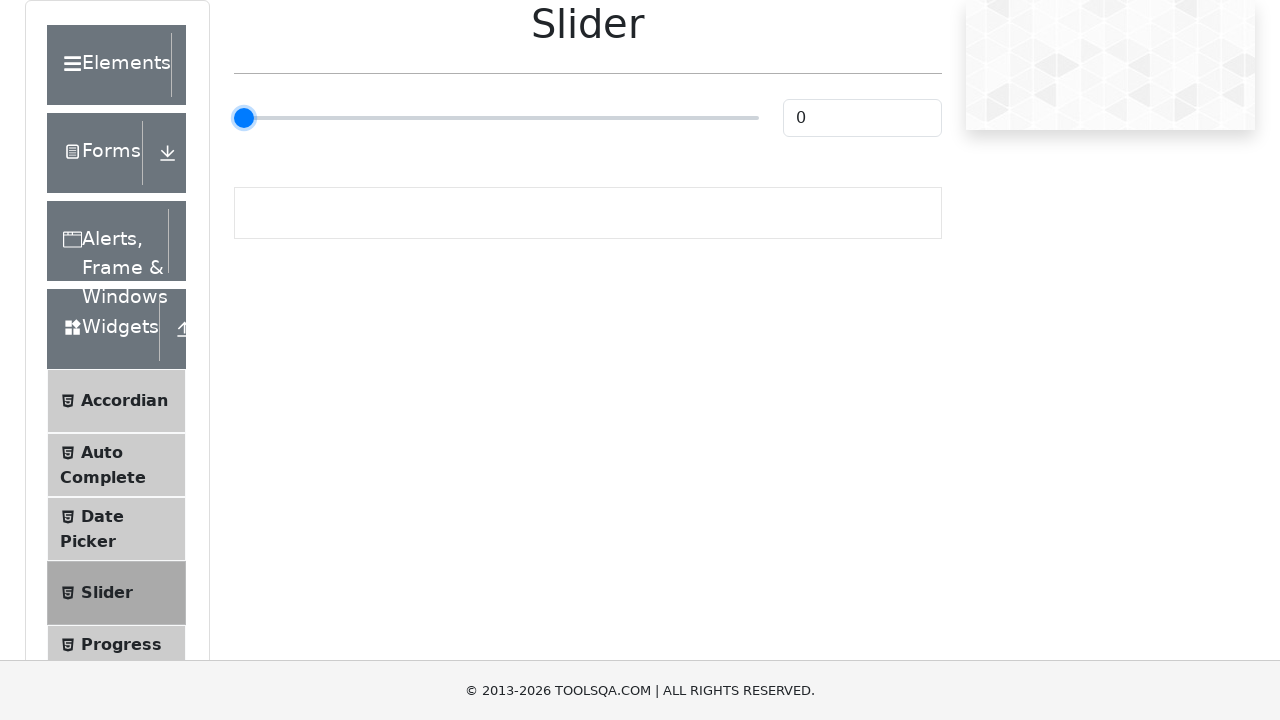

Pressed left arrow key (iteration 41/51)
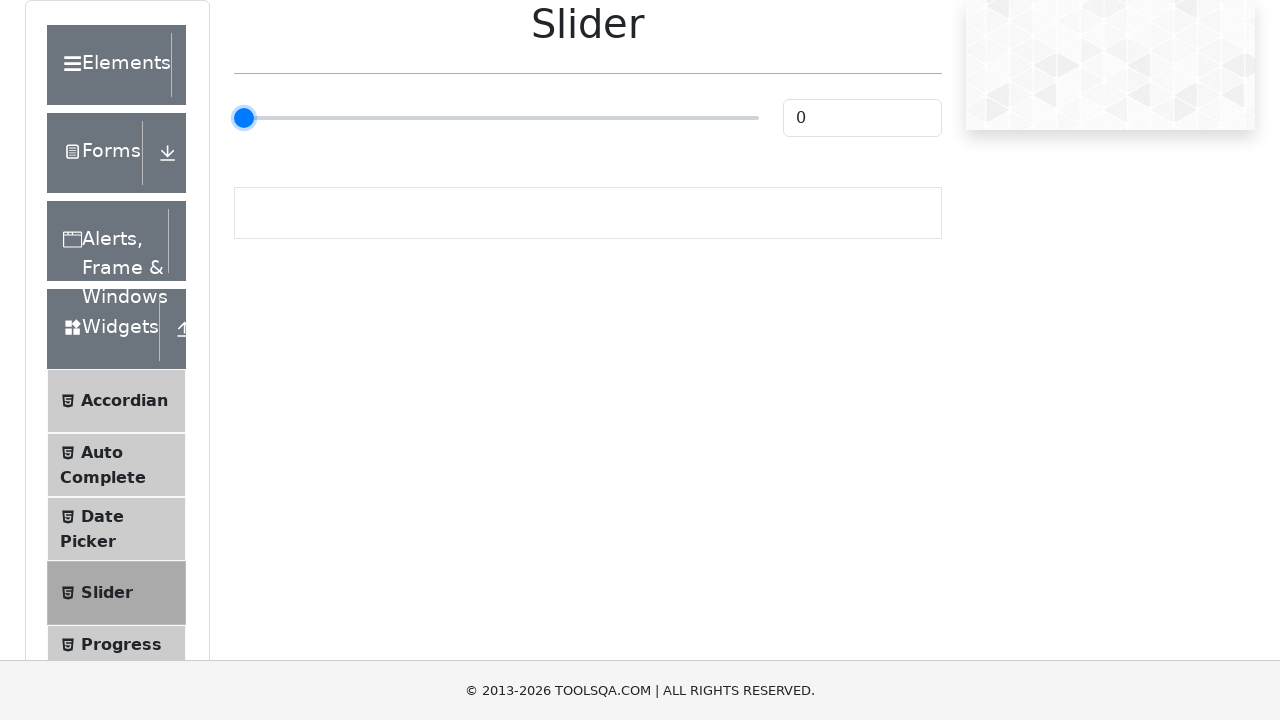

Pressed left arrow key (iteration 42/51)
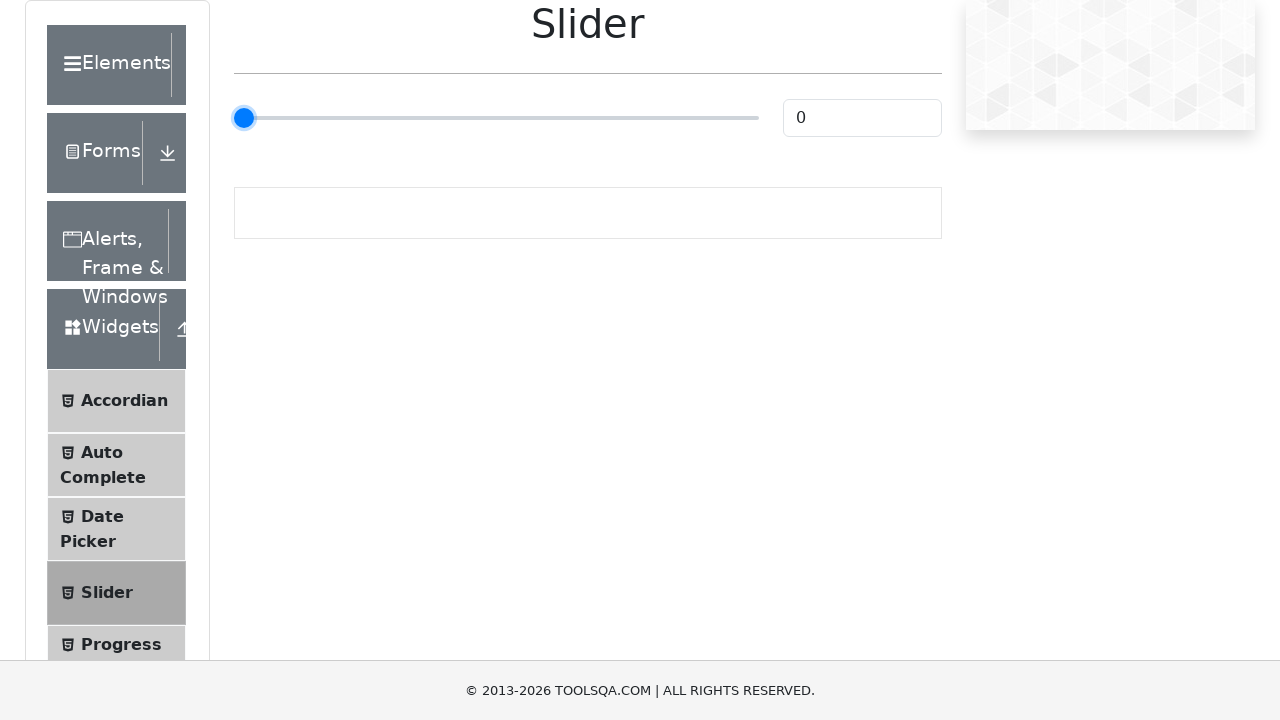

Pressed left arrow key (iteration 43/51)
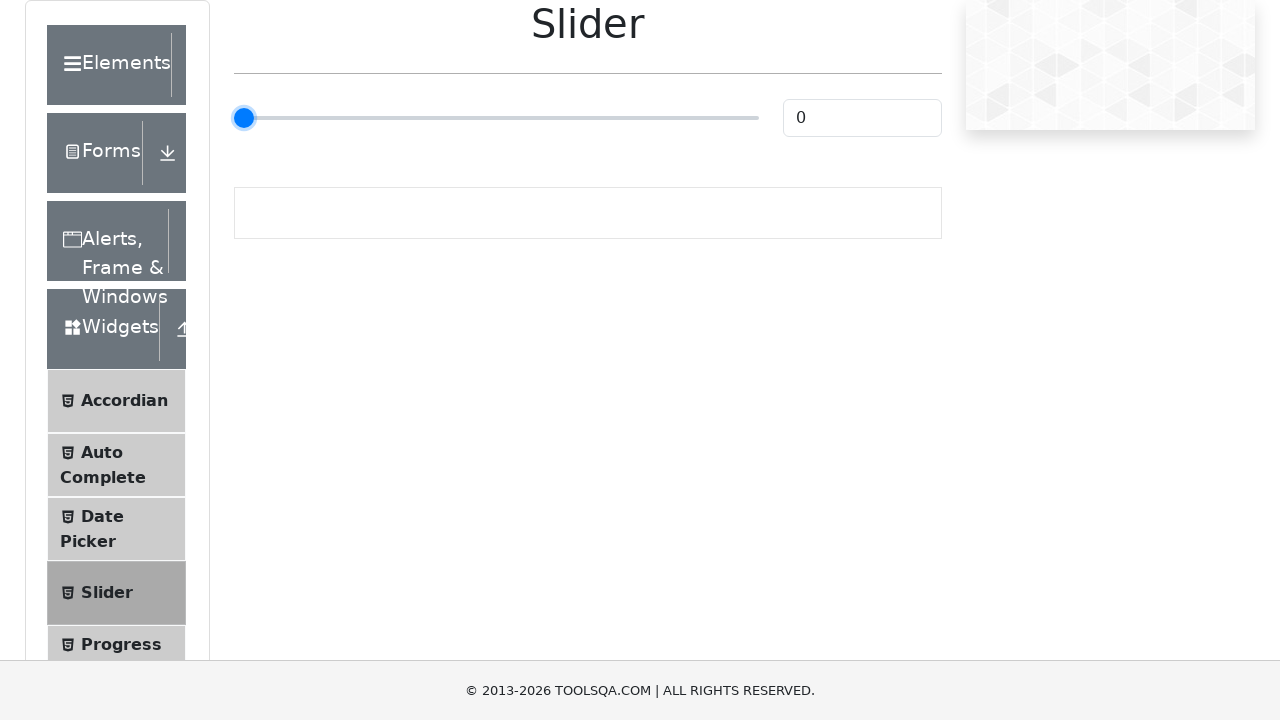

Pressed left arrow key (iteration 44/51)
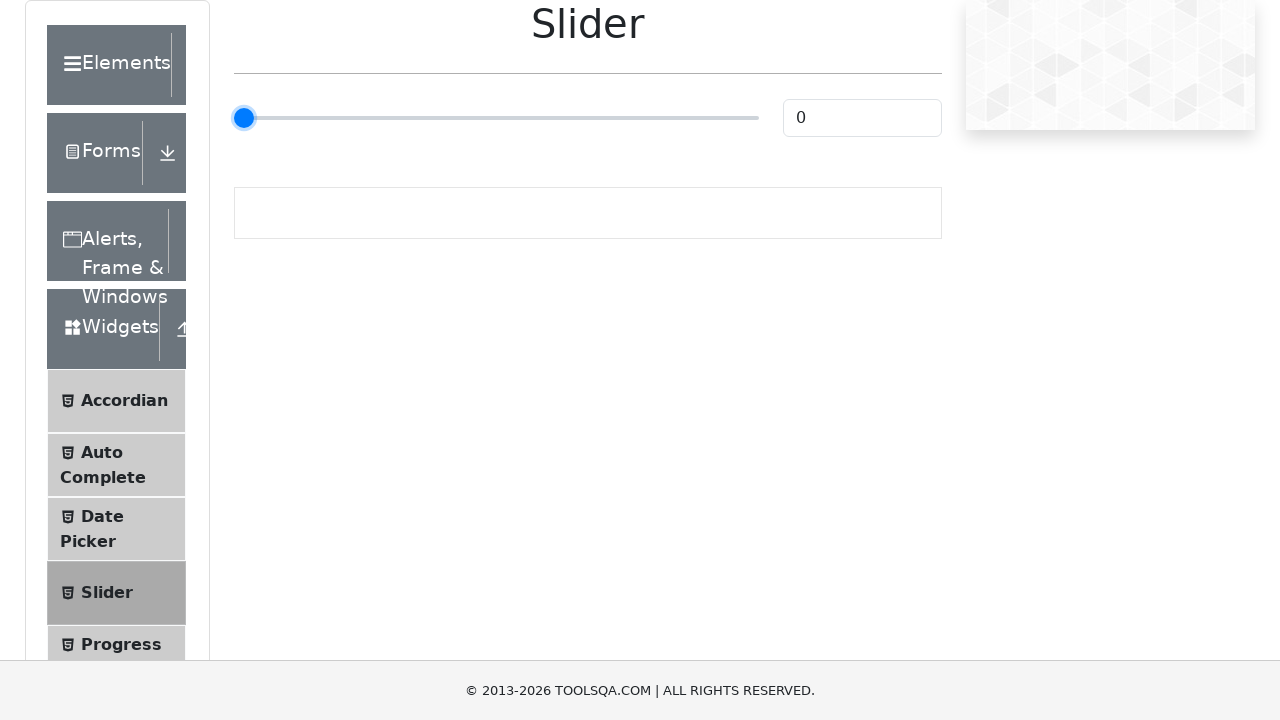

Pressed left arrow key (iteration 45/51)
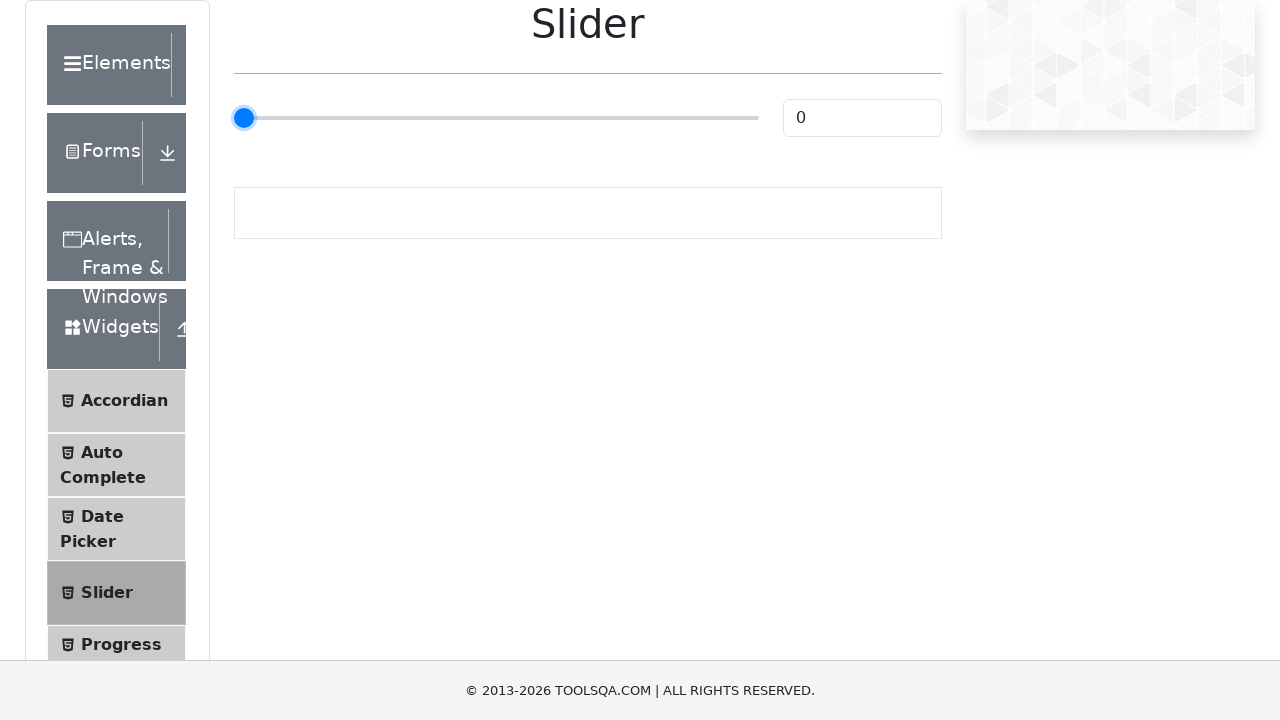

Pressed left arrow key (iteration 46/51)
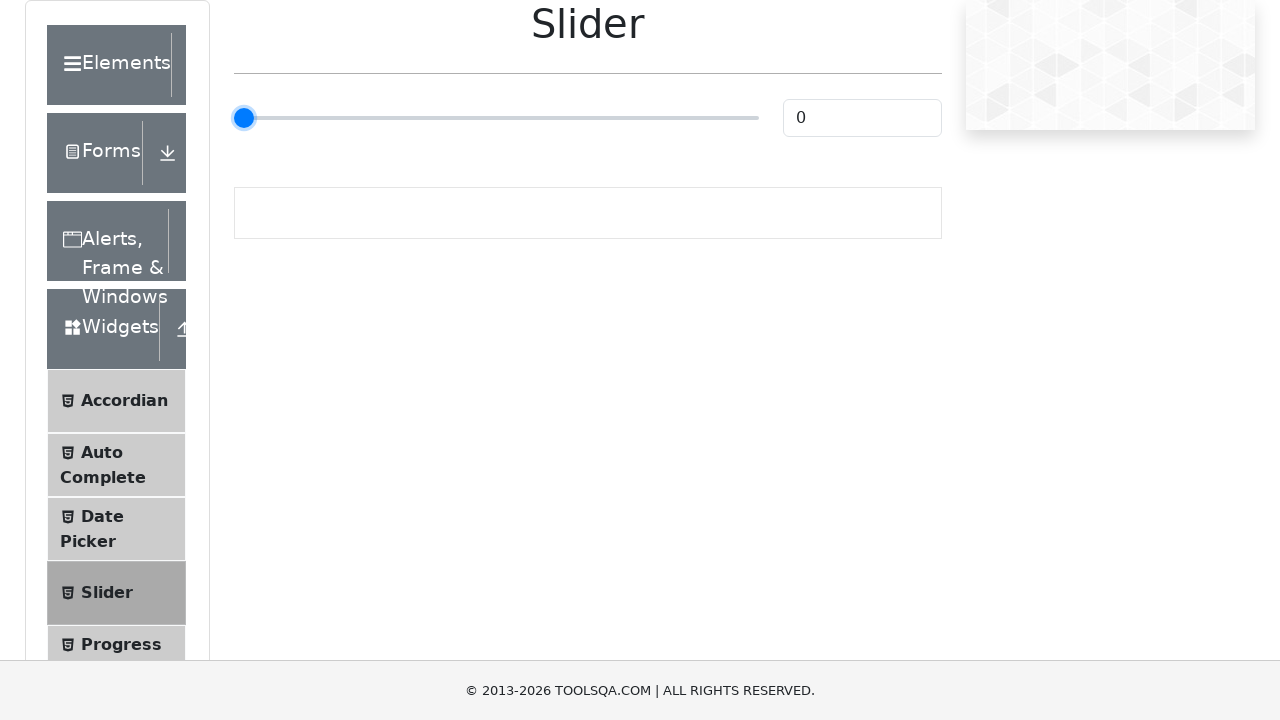

Pressed left arrow key (iteration 47/51)
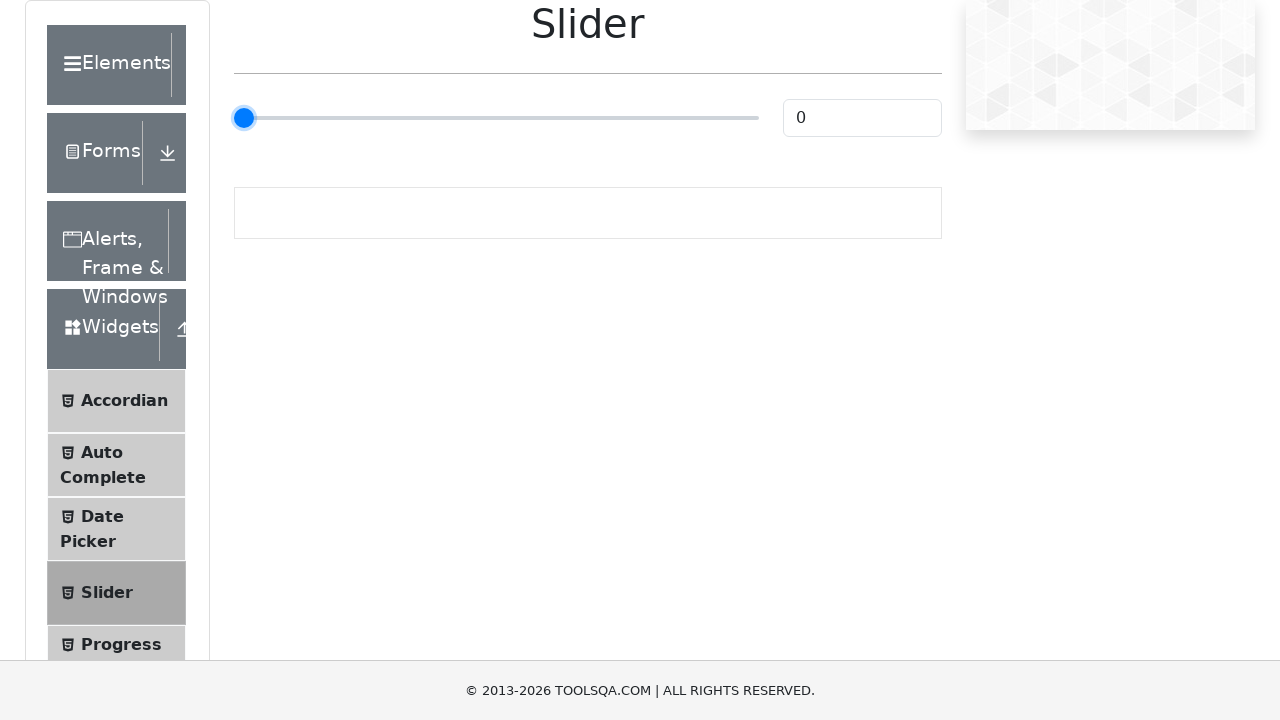

Pressed left arrow key (iteration 48/51)
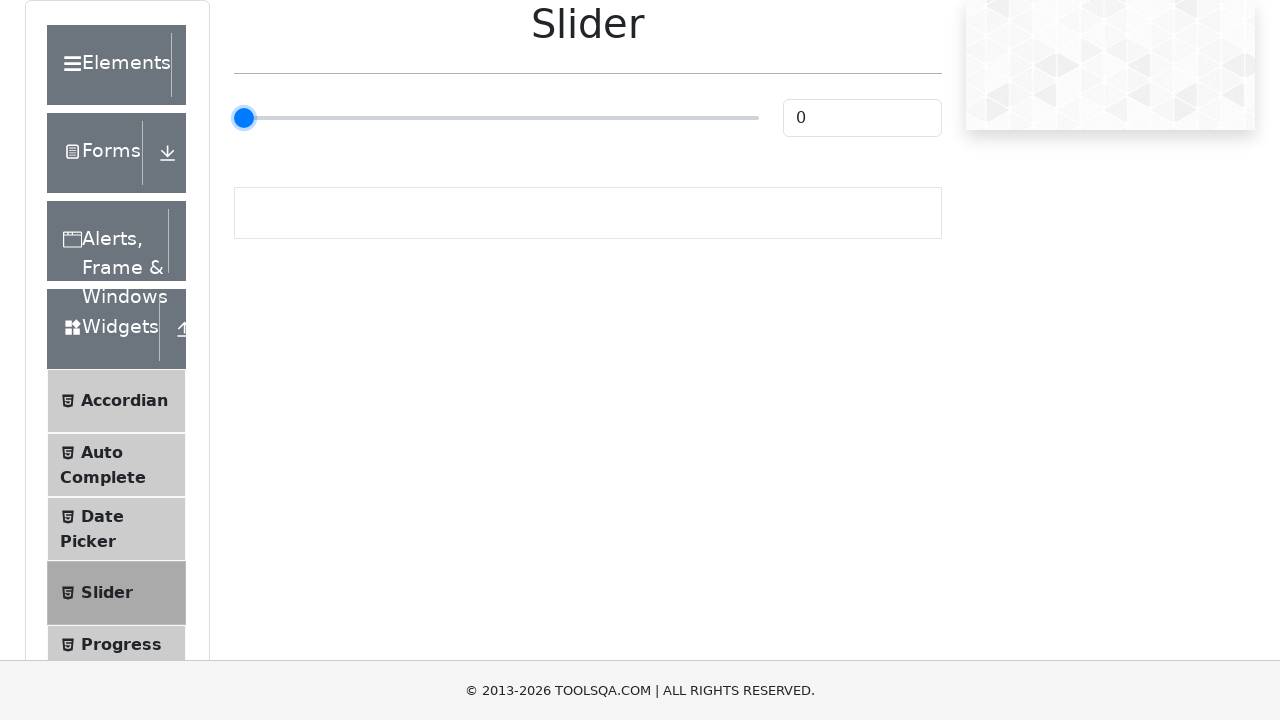

Pressed left arrow key (iteration 49/51)
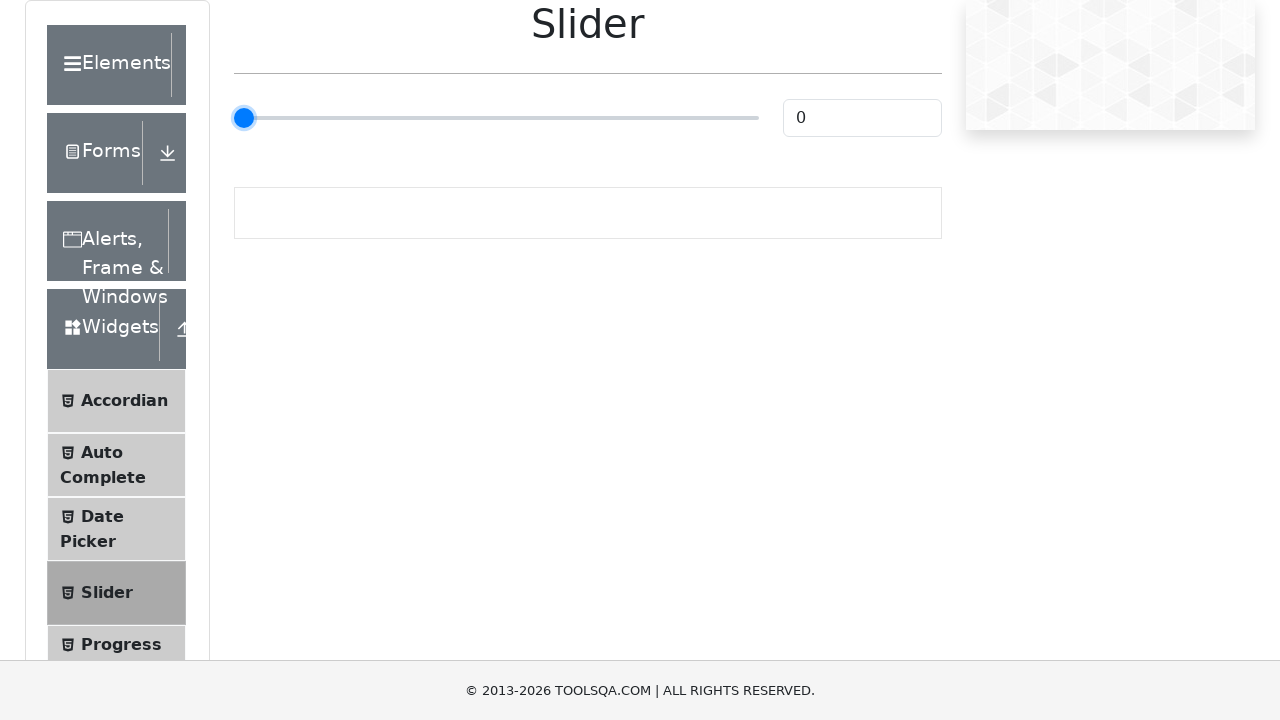

Pressed left arrow key (iteration 50/51)
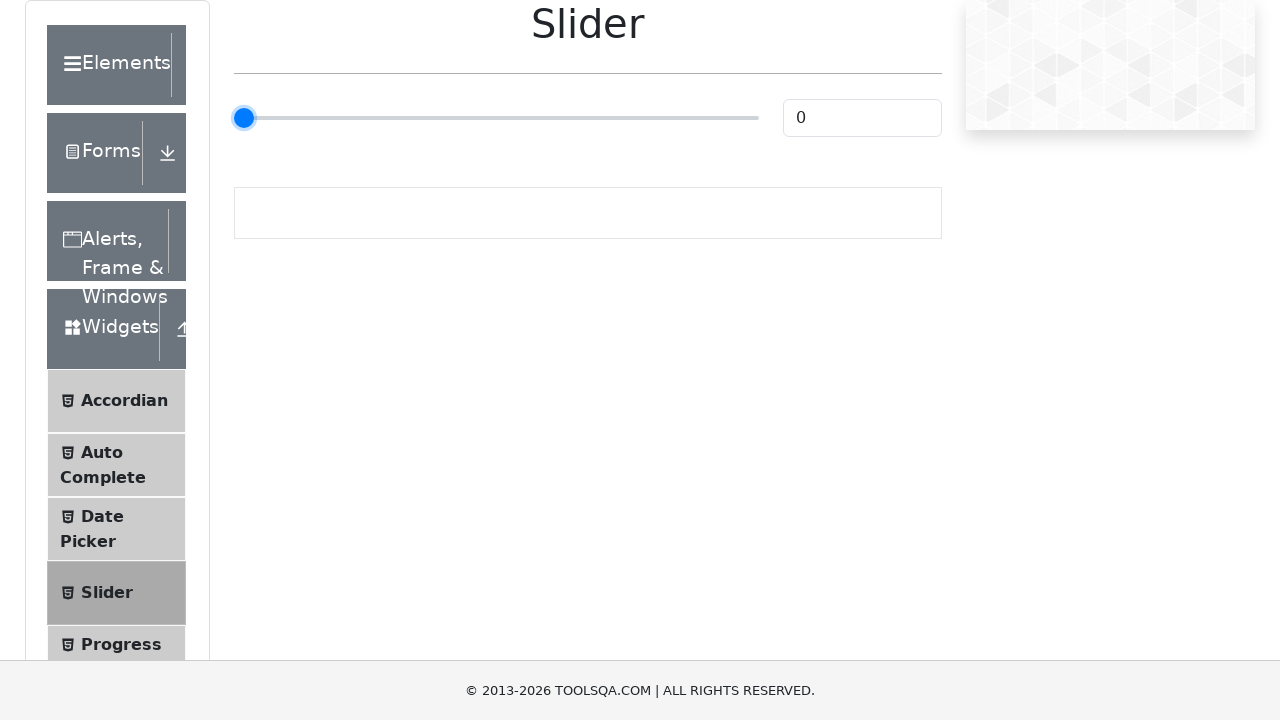

Pressed left arrow key (iteration 51/51)
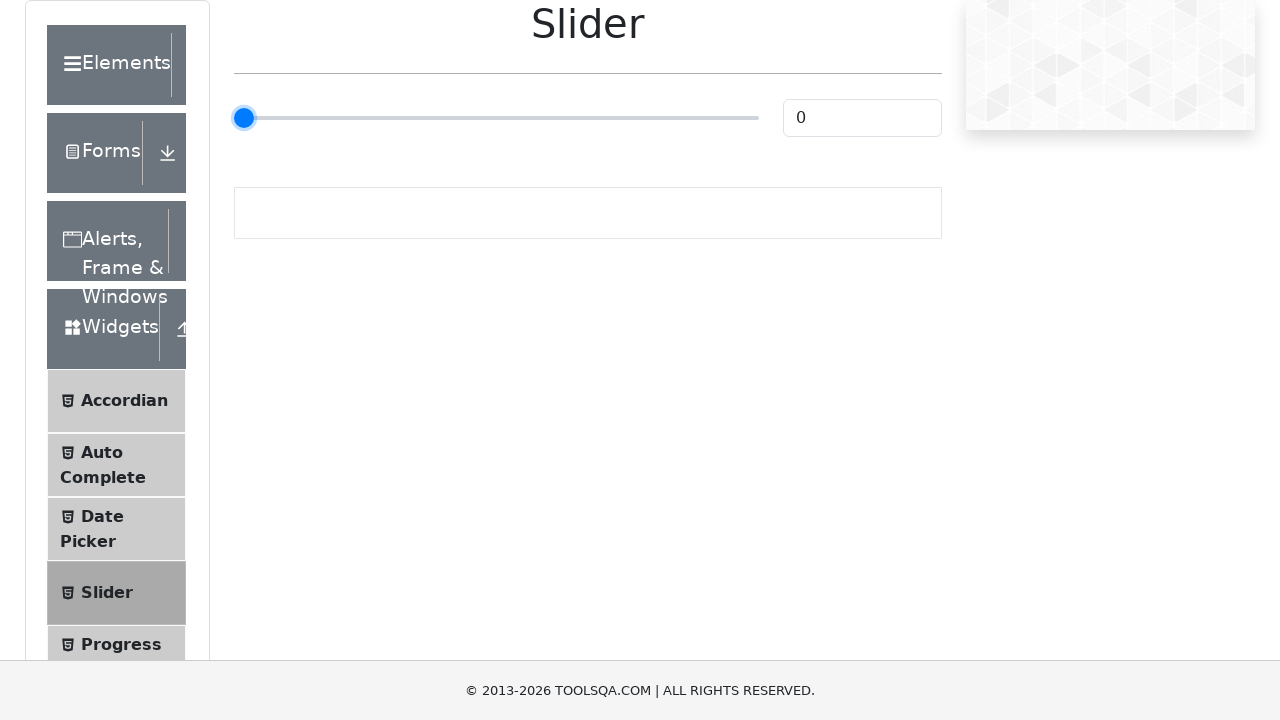

Verified slider value is 0
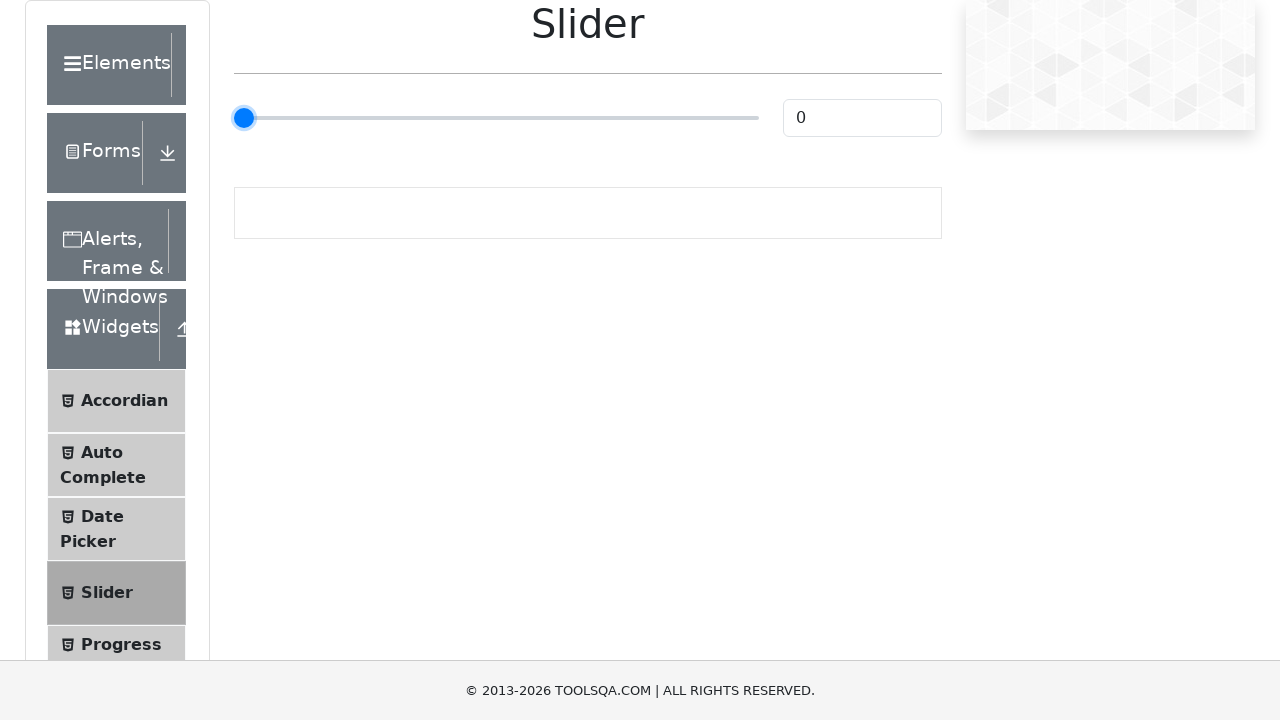

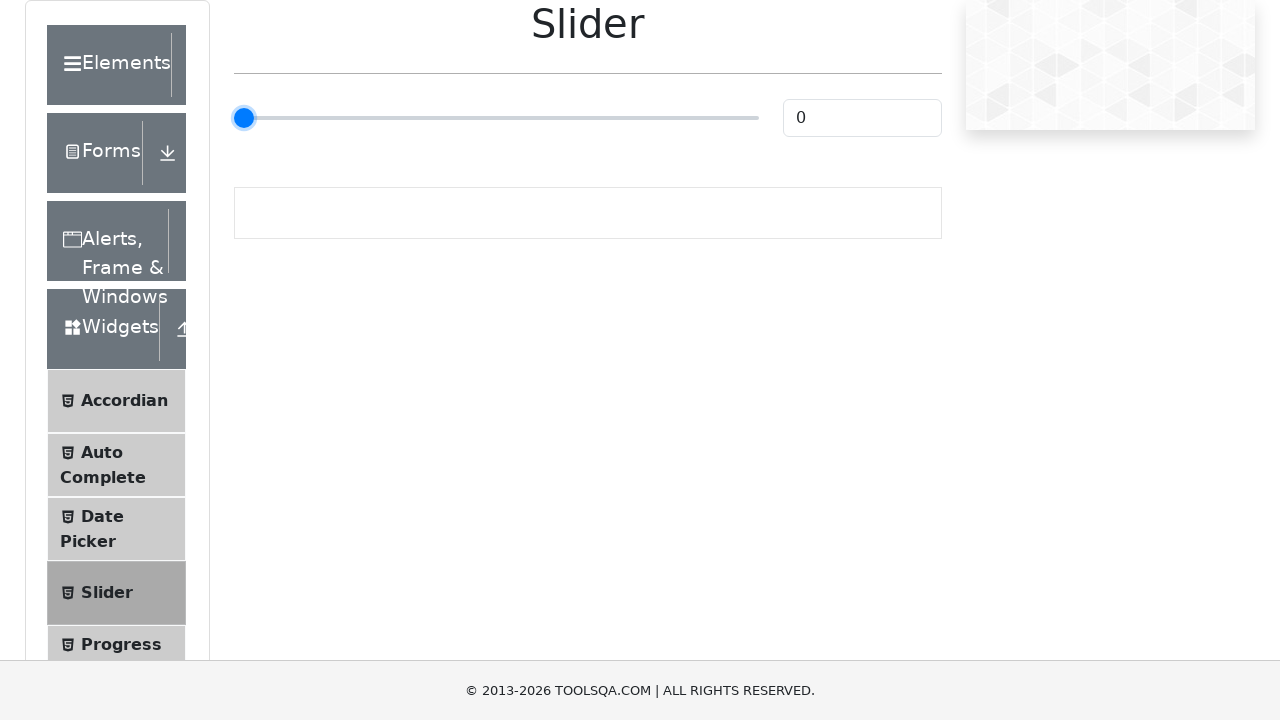